Tests a page that randomly displays typos by refreshing multiple times and checking text content

Starting URL: http://the-internet.herokuapp.com/typos

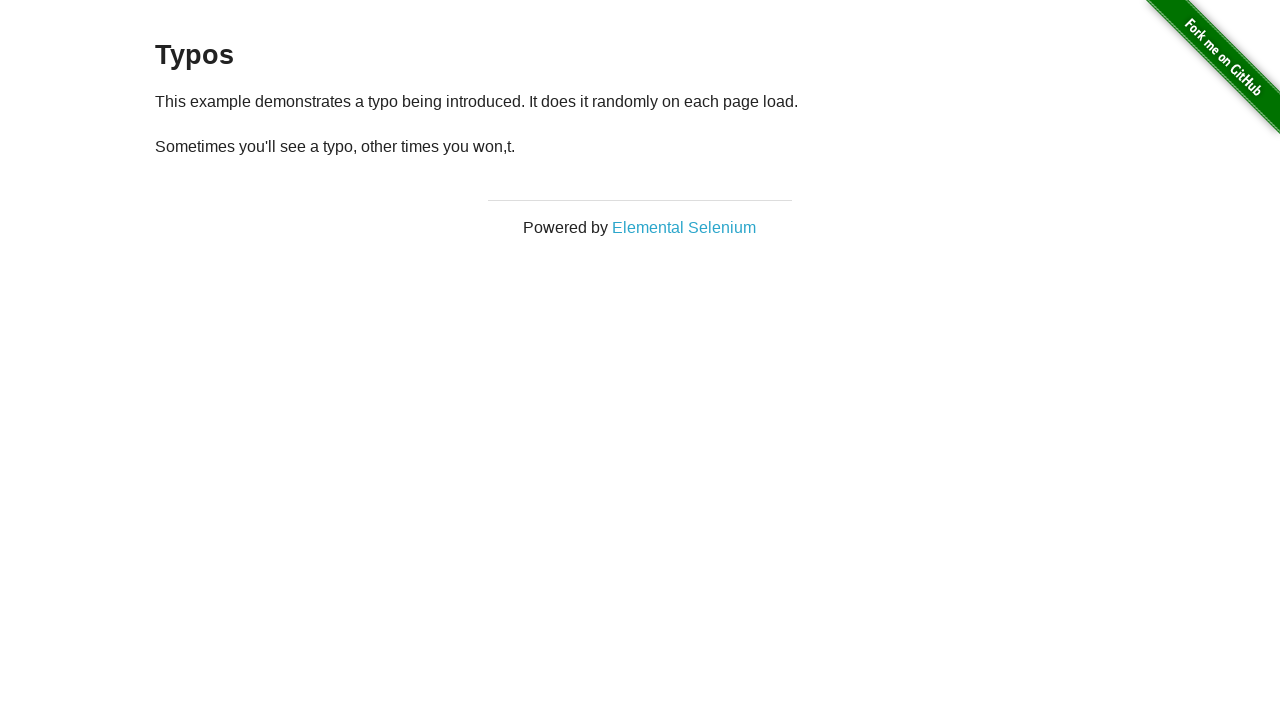

Reloaded page (iteration 1/10) to check for typos
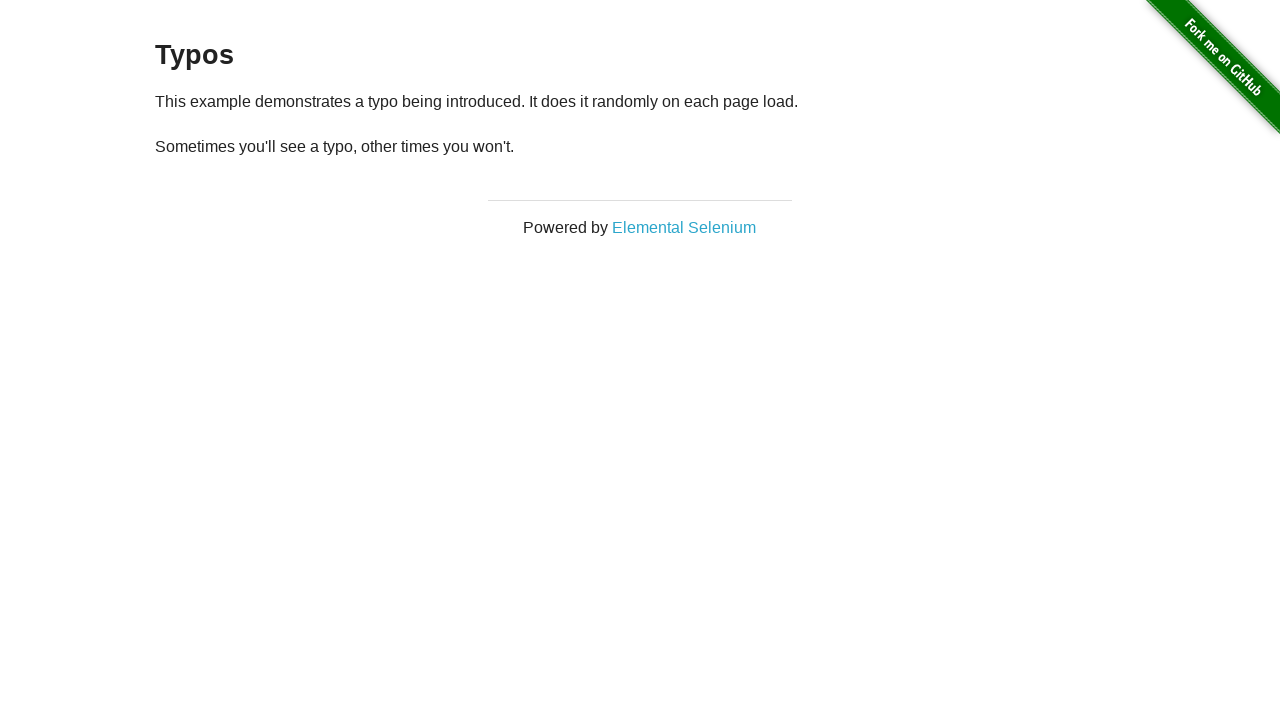

Retrieved all paragraph elements from the page
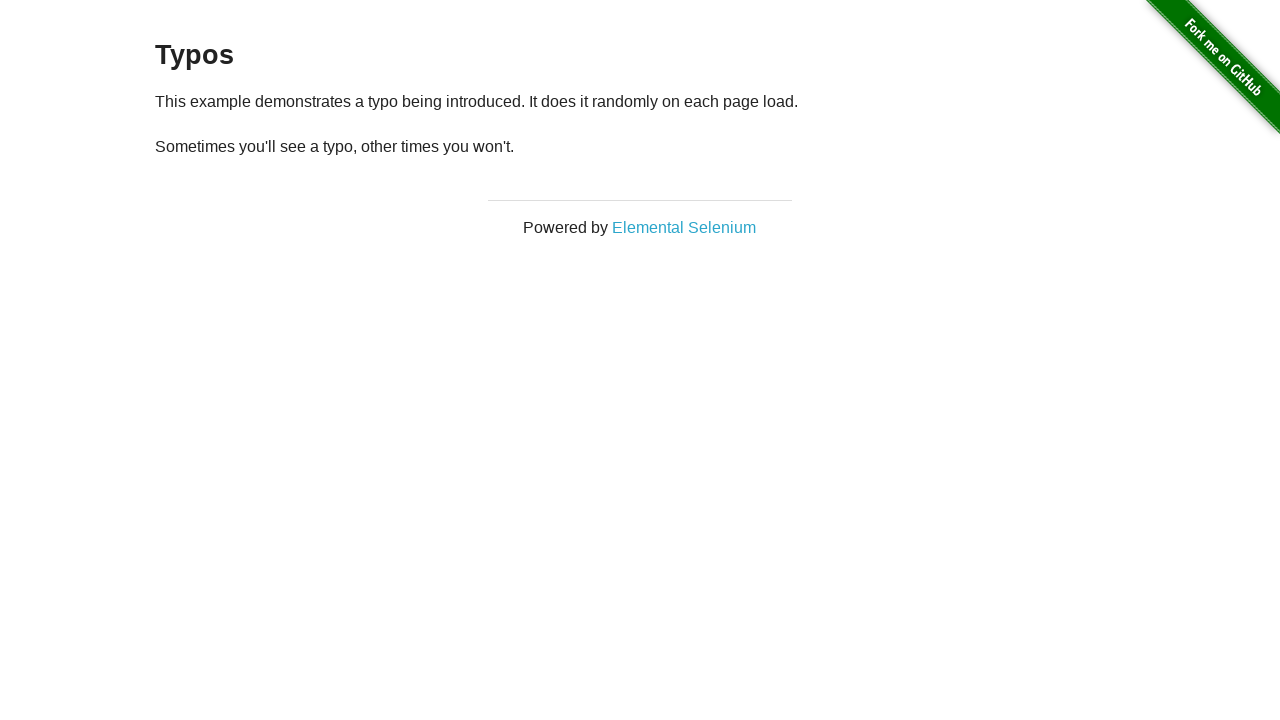

Extracted text from second paragraph: '
  Sometimes you'll see a typo, other times you won't.
'
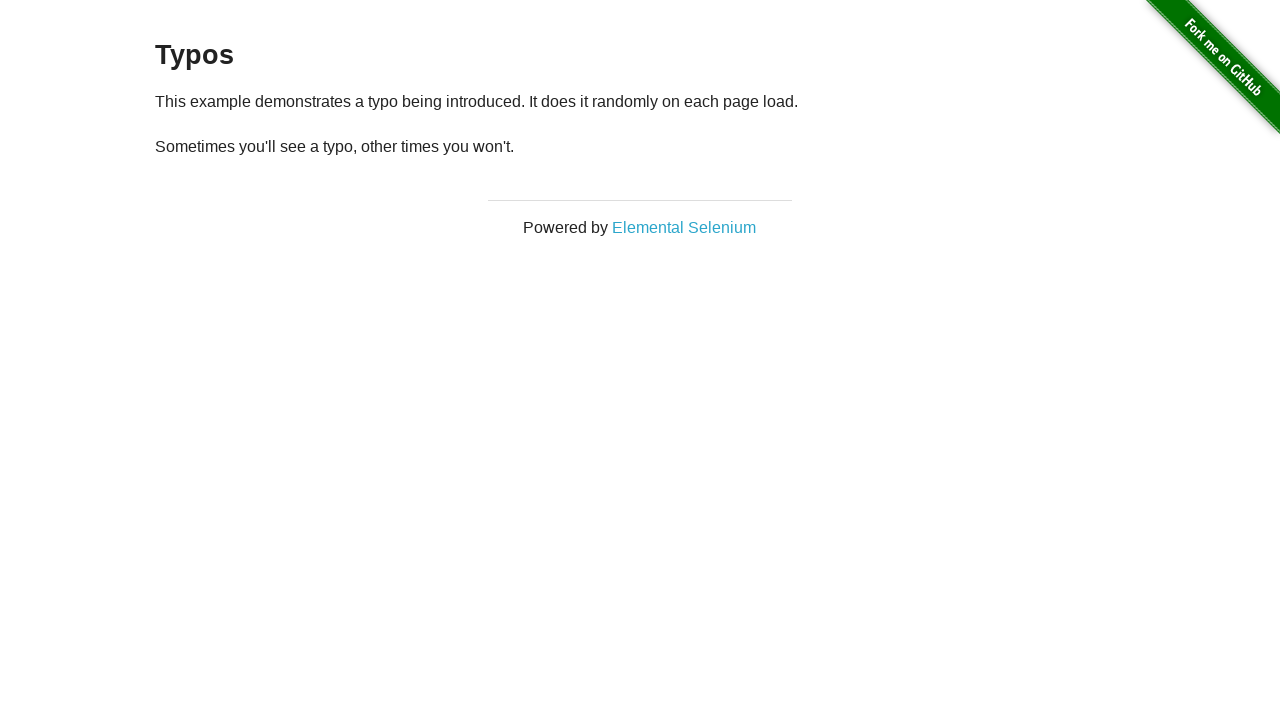

Asserted that paragraph text is not None
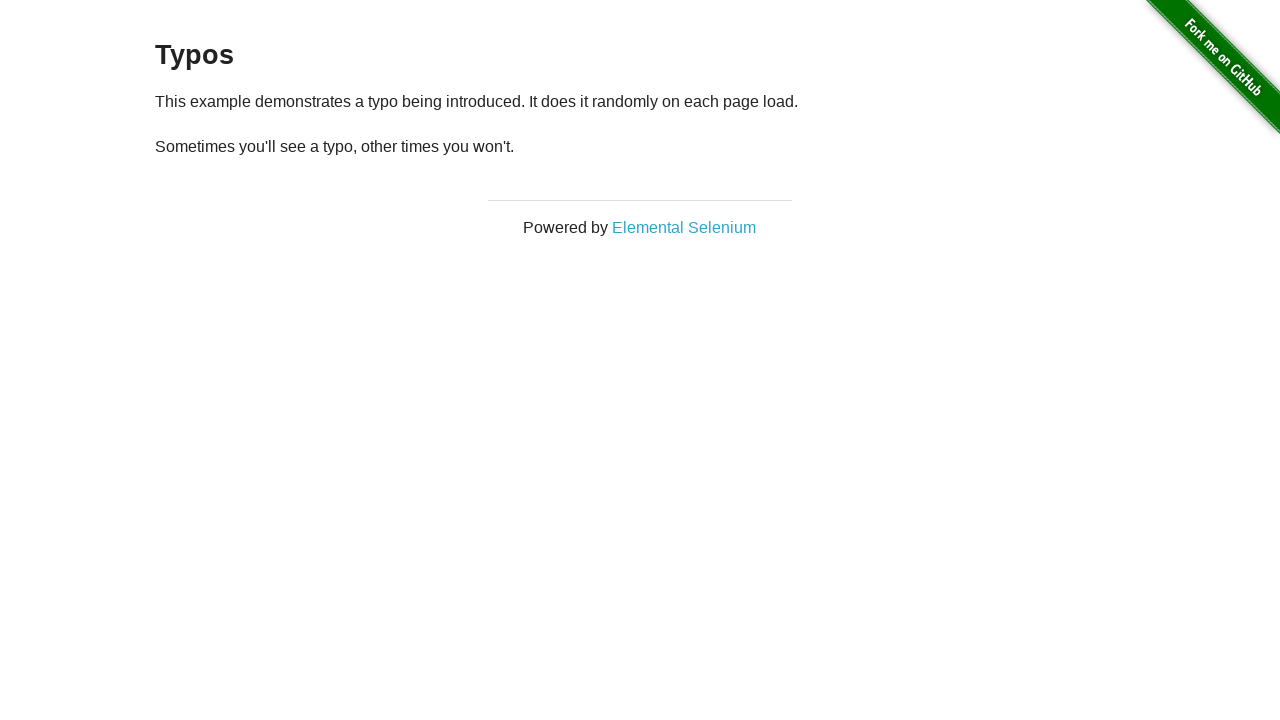

Reloaded page (iteration 2/10) to check for typos
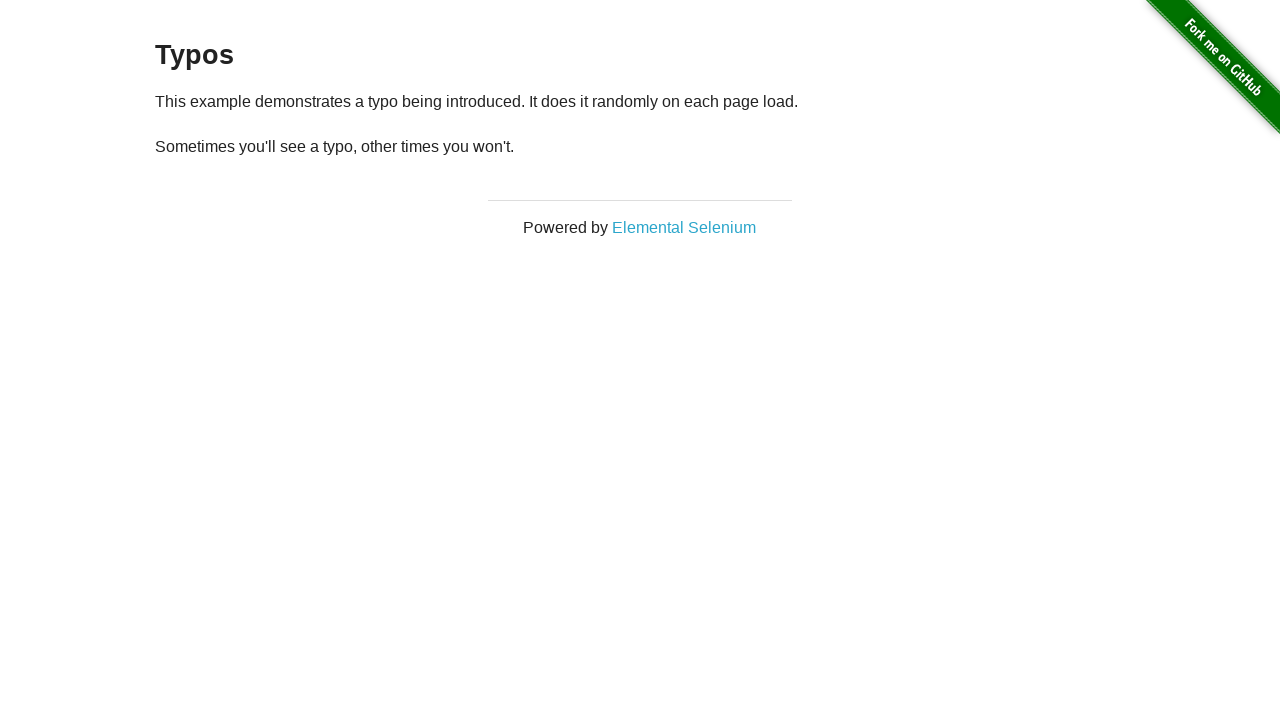

Retrieved all paragraph elements from the page
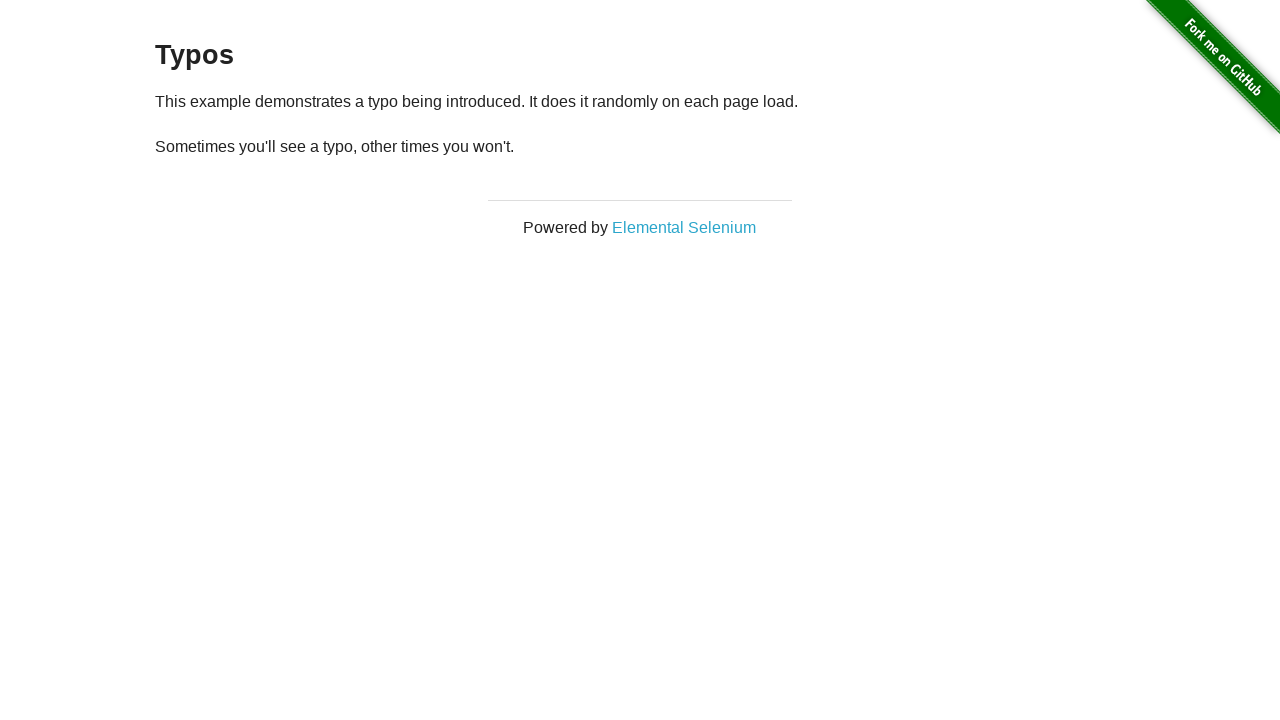

Extracted text from second paragraph: '
  Sometimes you'll see a typo, other times you won't.
'
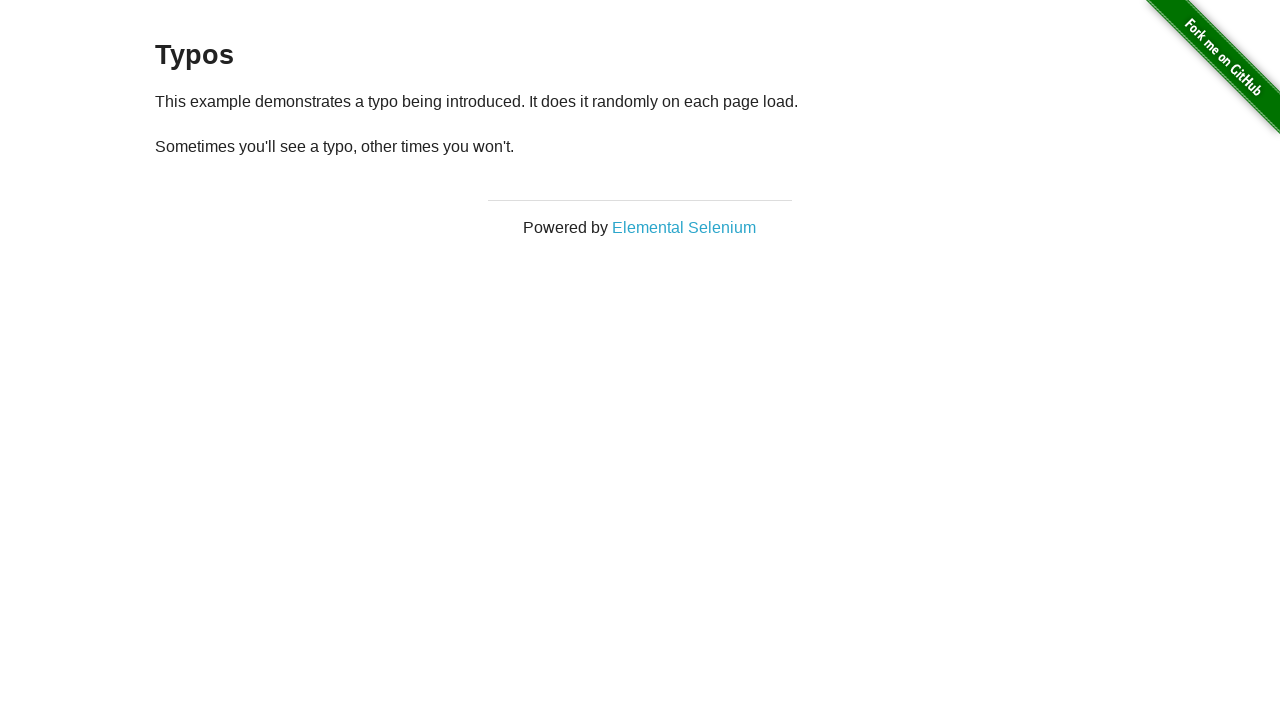

Asserted that paragraph text is not None
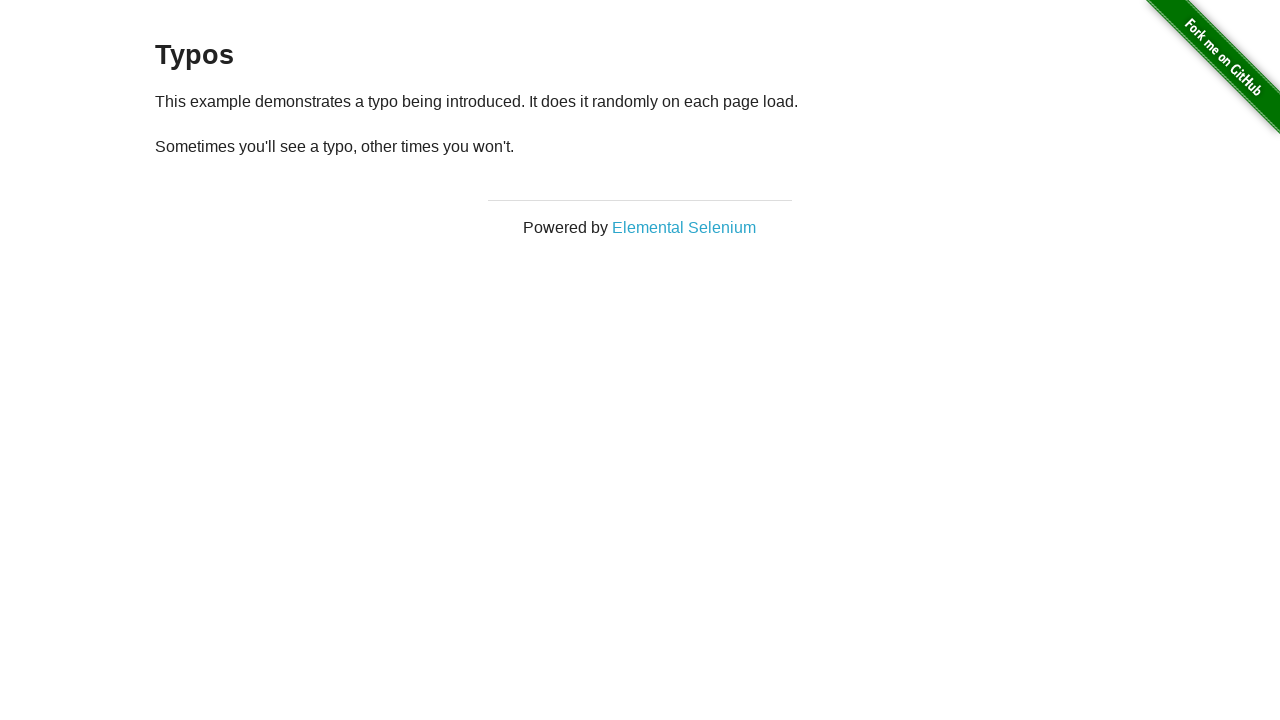

Reloaded page (iteration 3/10) to check for typos
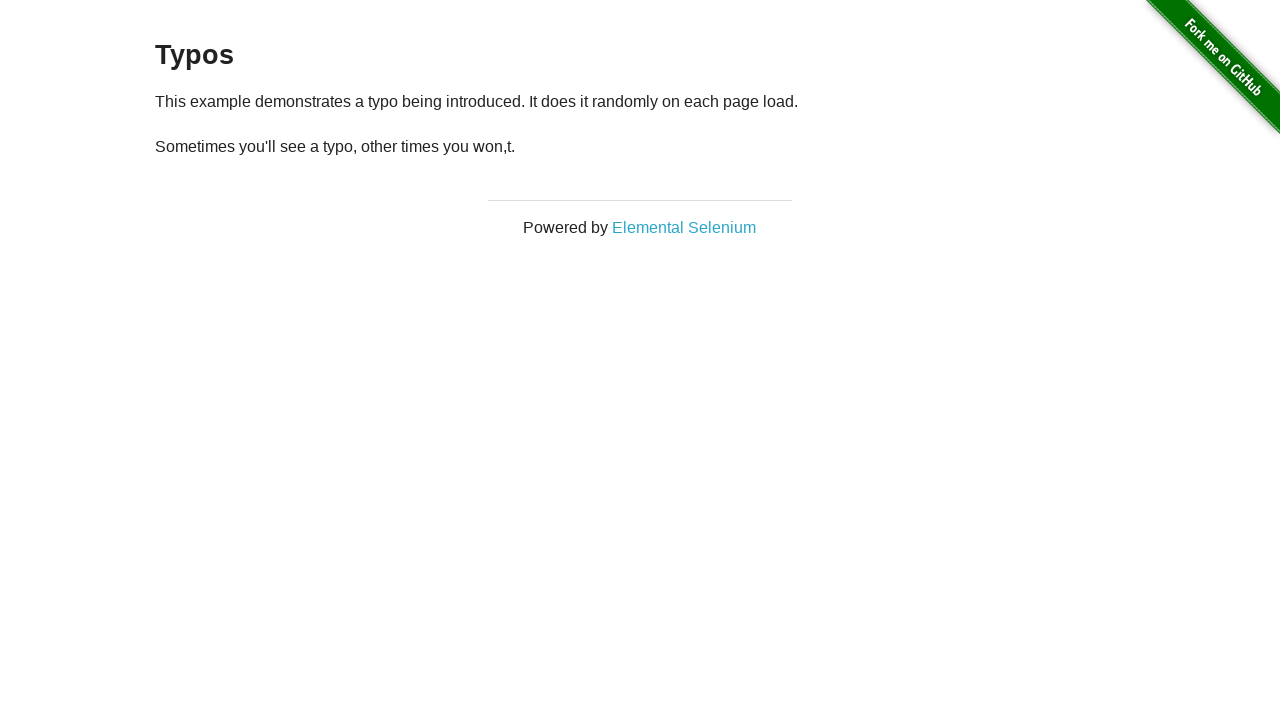

Retrieved all paragraph elements from the page
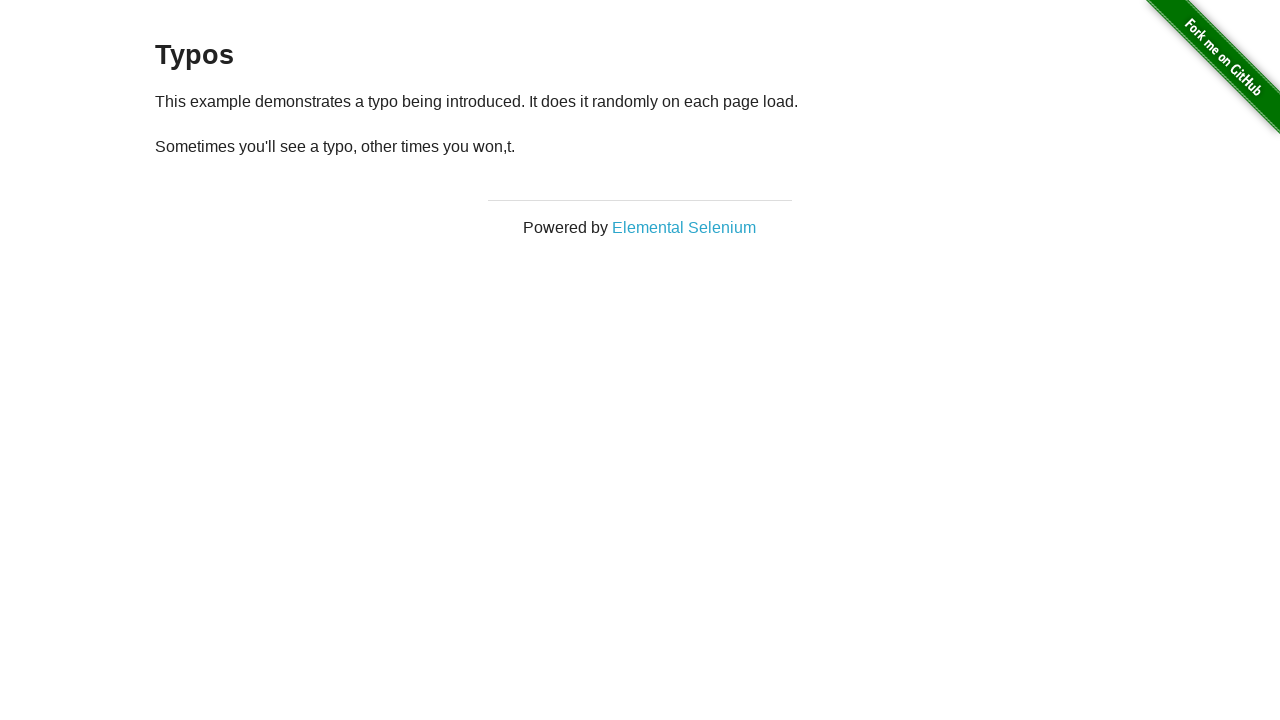

Extracted text from second paragraph: '
  Sometimes you'll see a typo, other times you won,t.
'
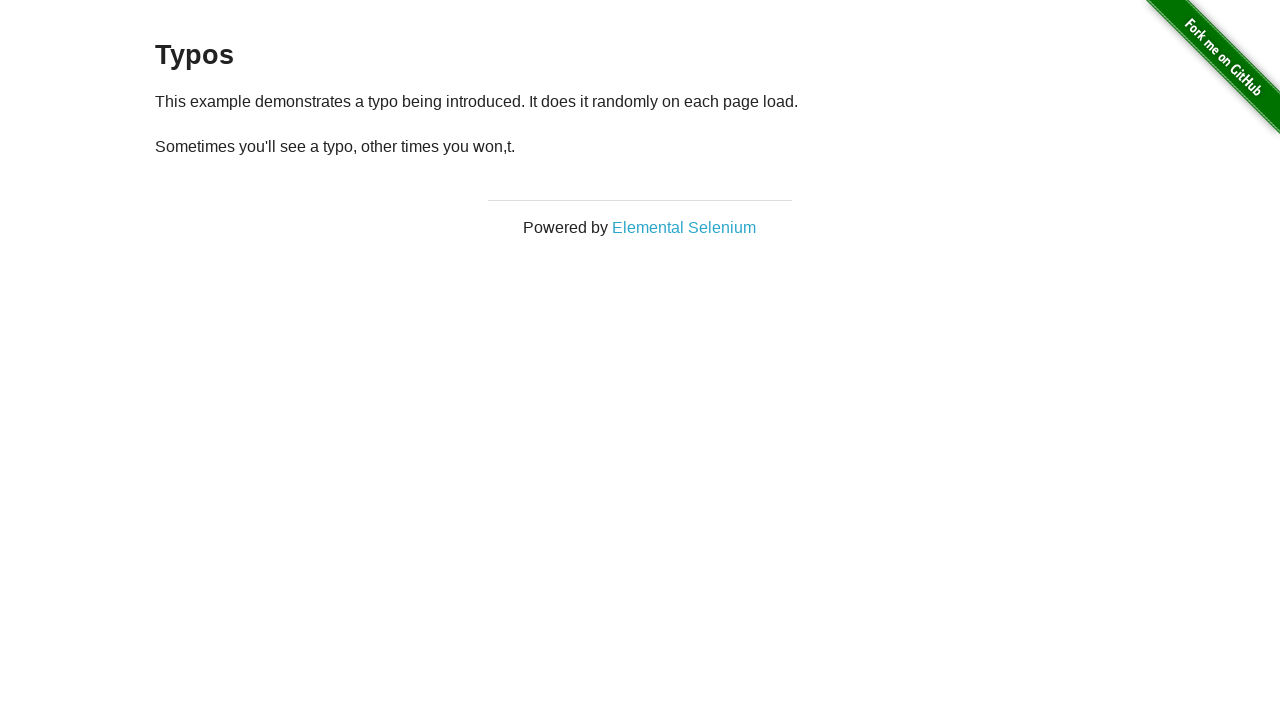

Asserted that paragraph text is not None
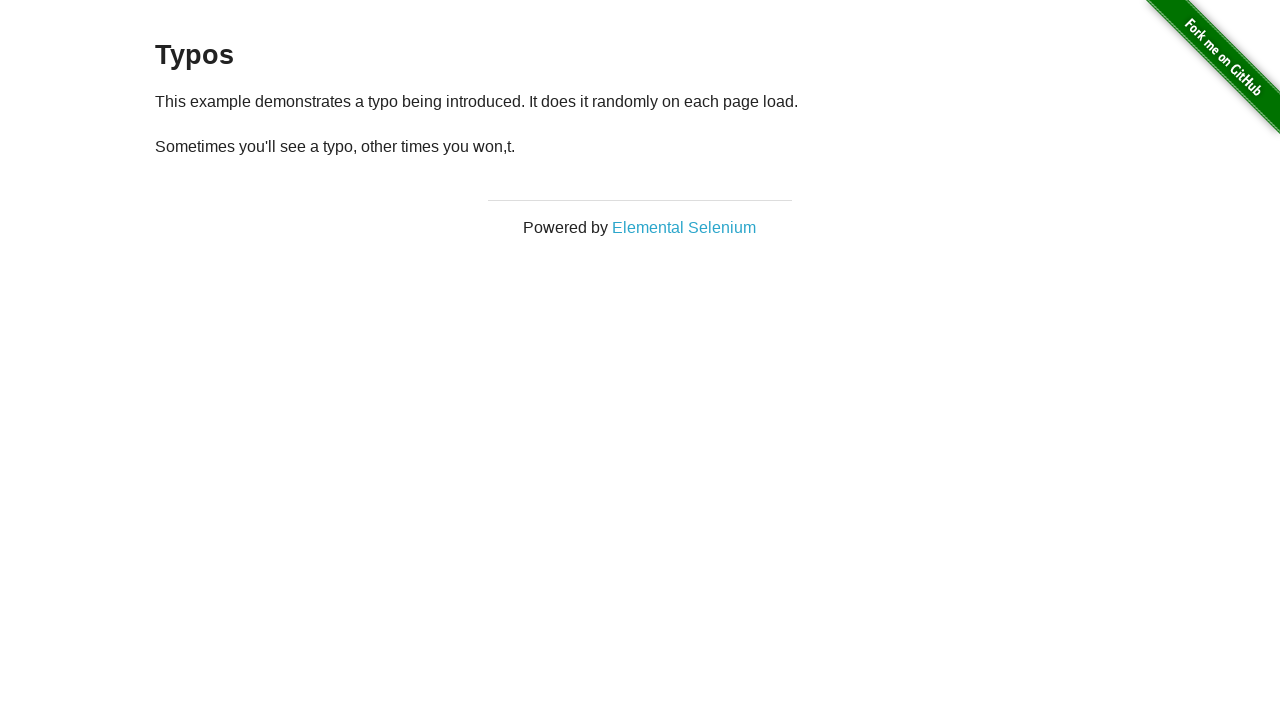

Reloaded page (iteration 4/10) to check for typos
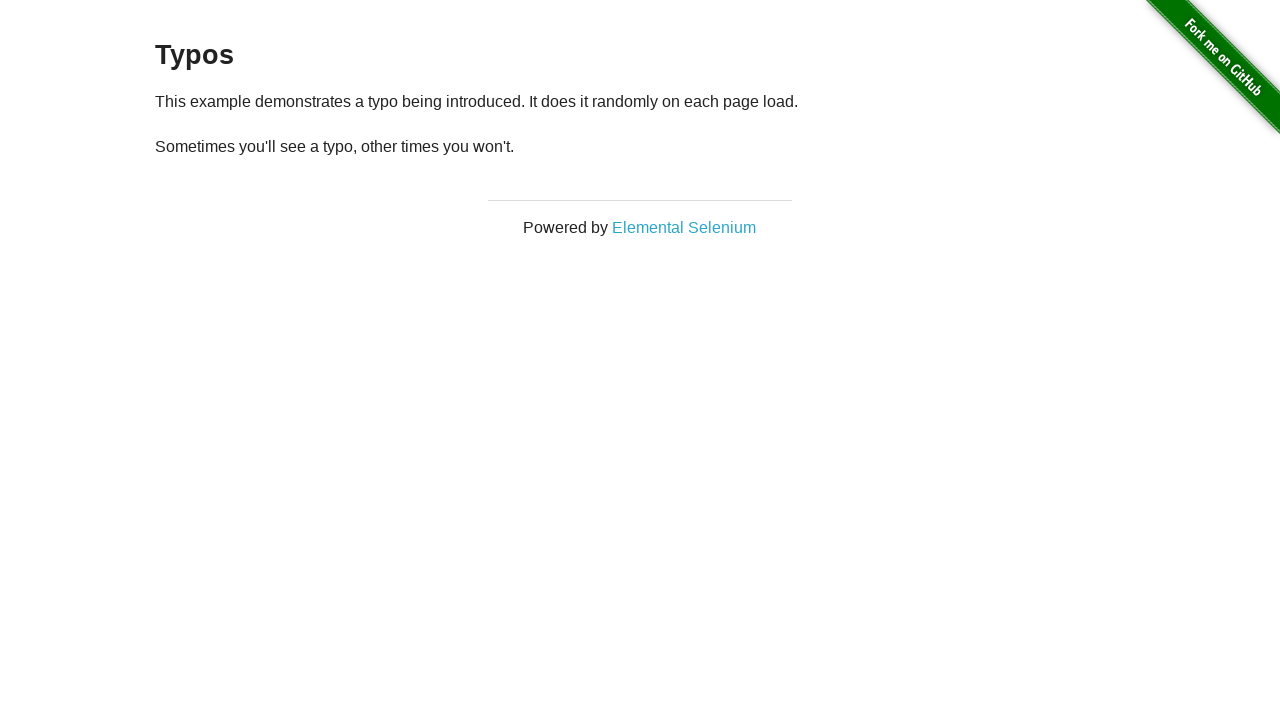

Retrieved all paragraph elements from the page
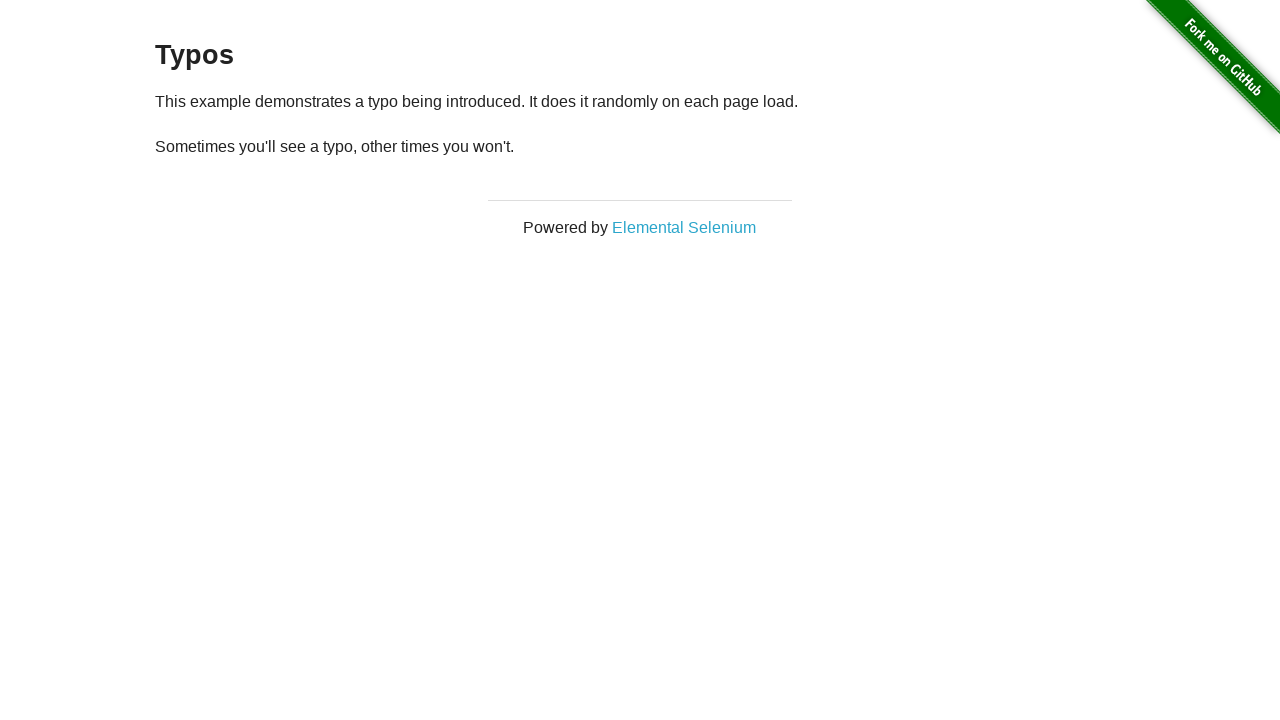

Extracted text from second paragraph: '
  Sometimes you'll see a typo, other times you won't.
'
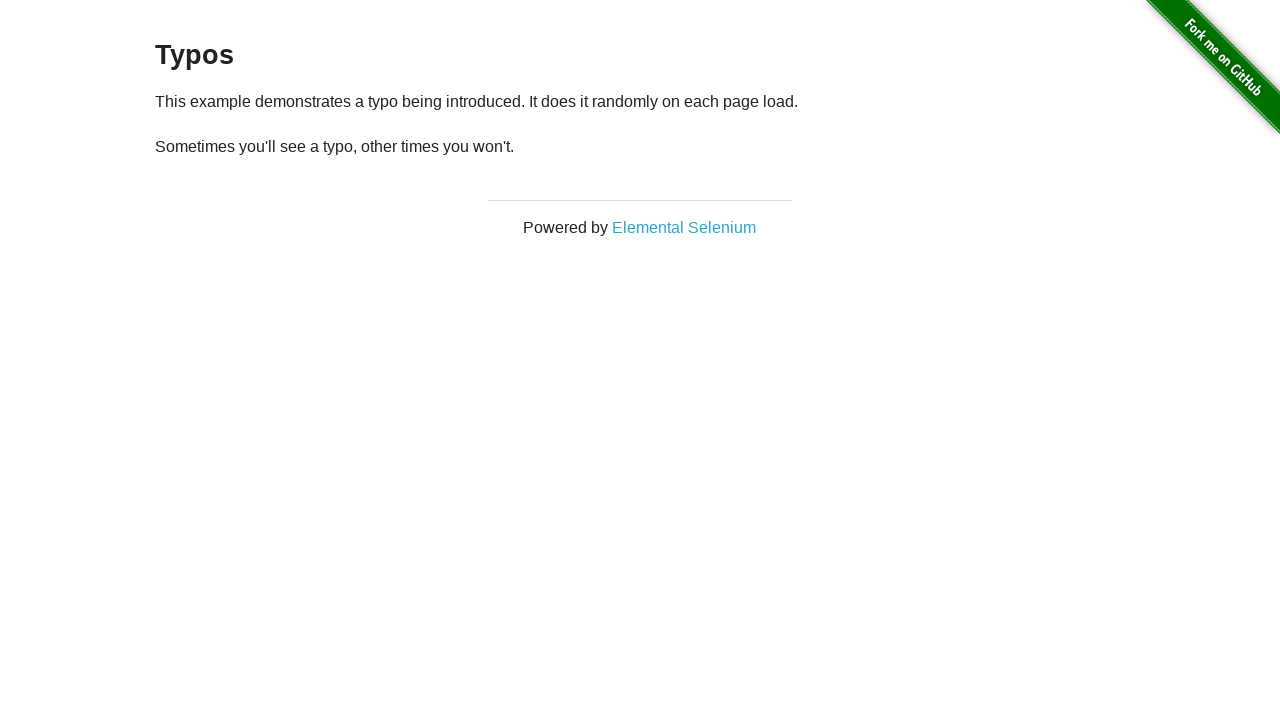

Asserted that paragraph text is not None
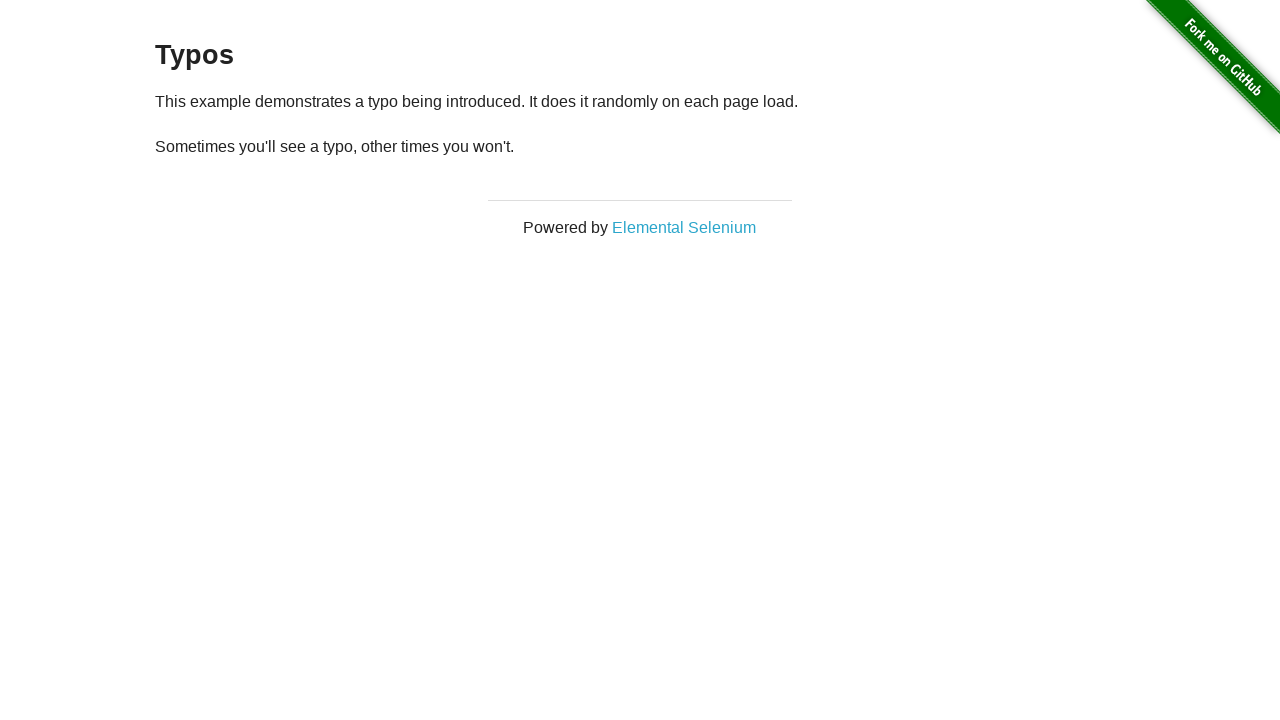

Reloaded page (iteration 5/10) to check for typos
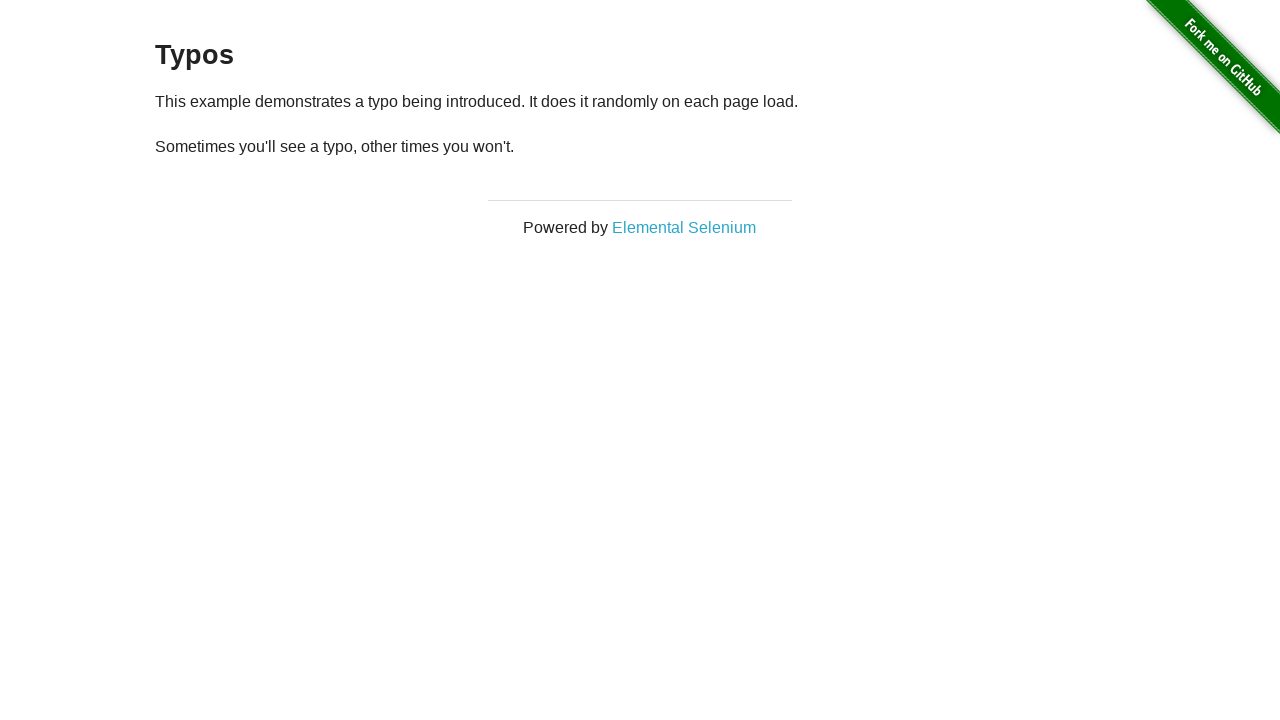

Retrieved all paragraph elements from the page
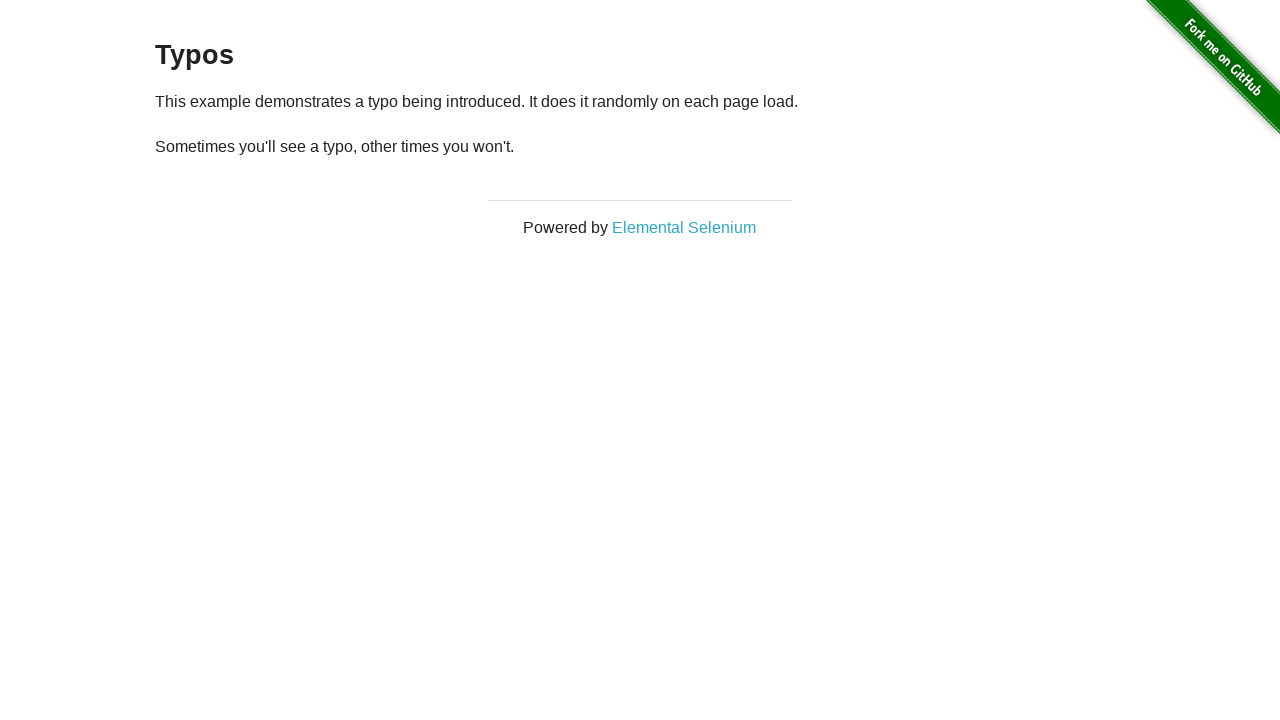

Extracted text from second paragraph: '
  Sometimes you'll see a typo, other times you won't.
'
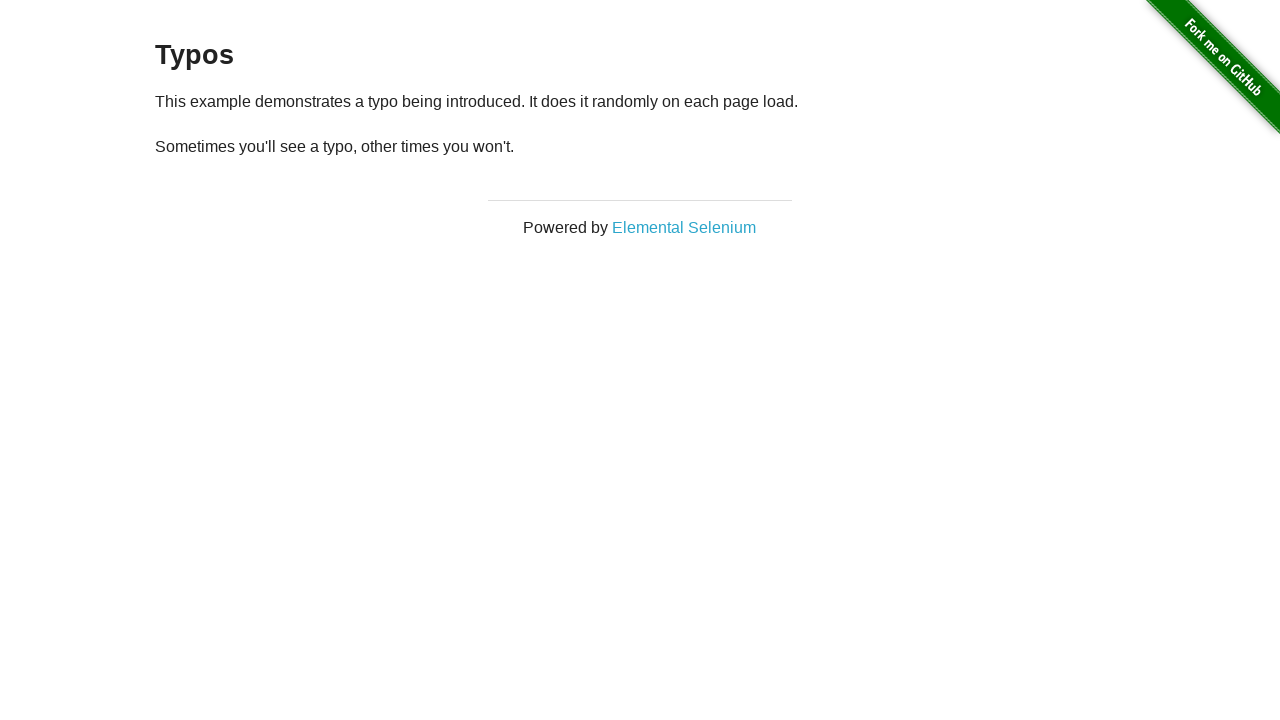

Asserted that paragraph text is not None
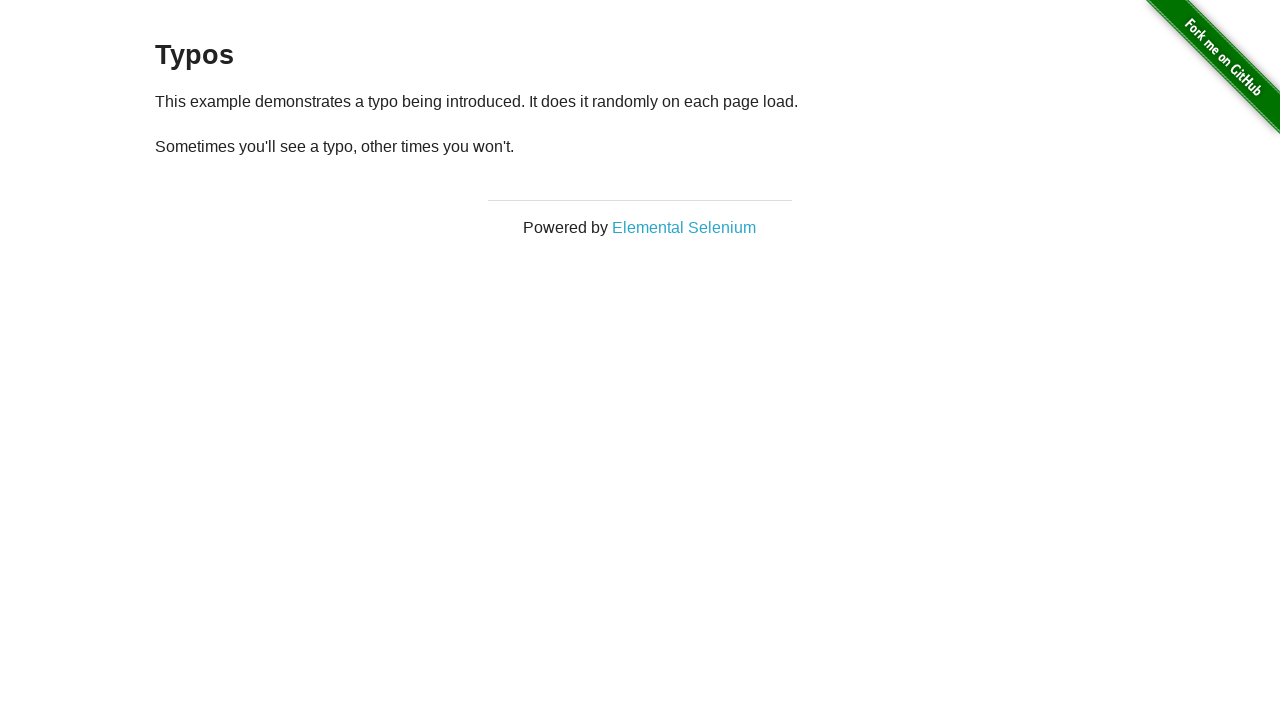

Reloaded page (iteration 6/10) to check for typos
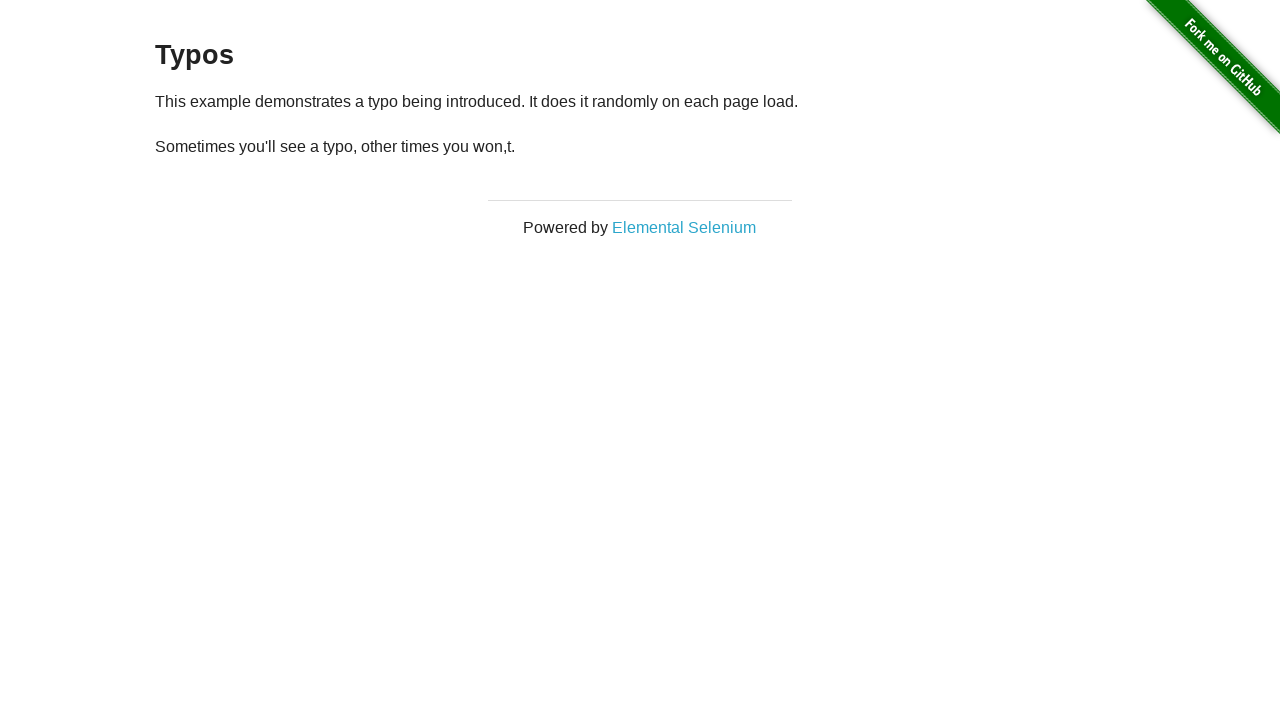

Retrieved all paragraph elements from the page
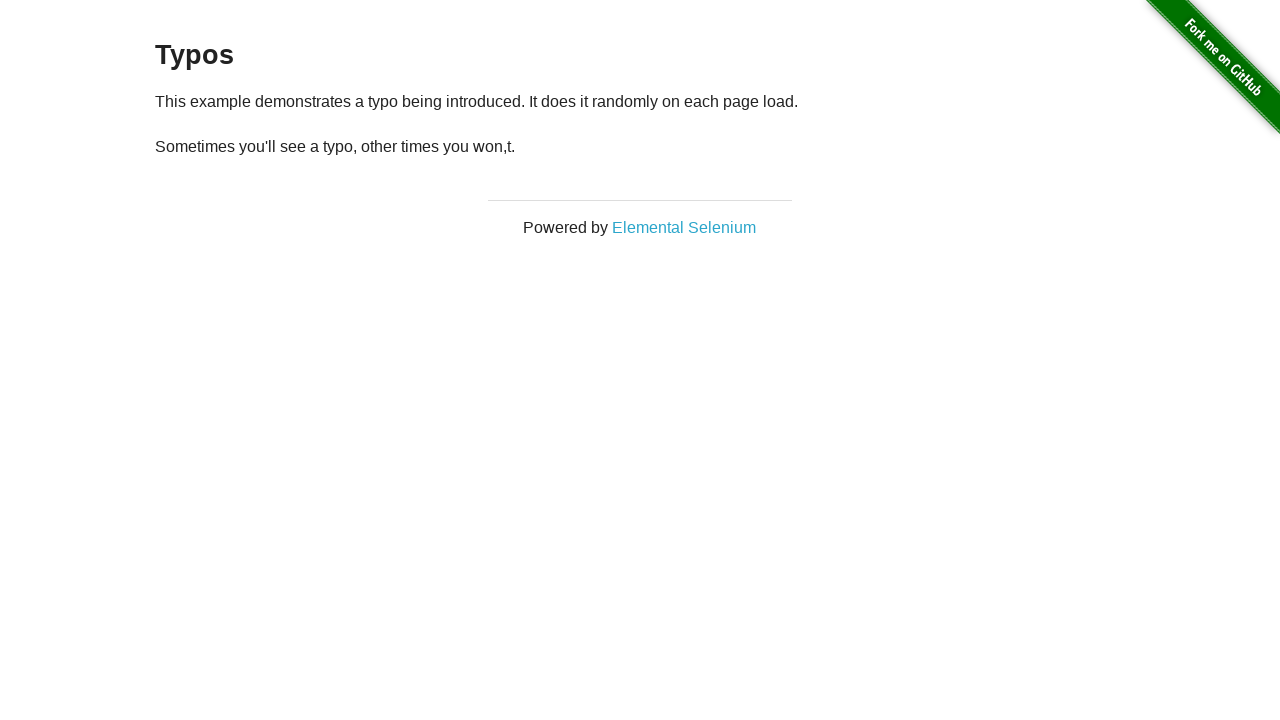

Extracted text from second paragraph: '
  Sometimes you'll see a typo, other times you won,t.
'
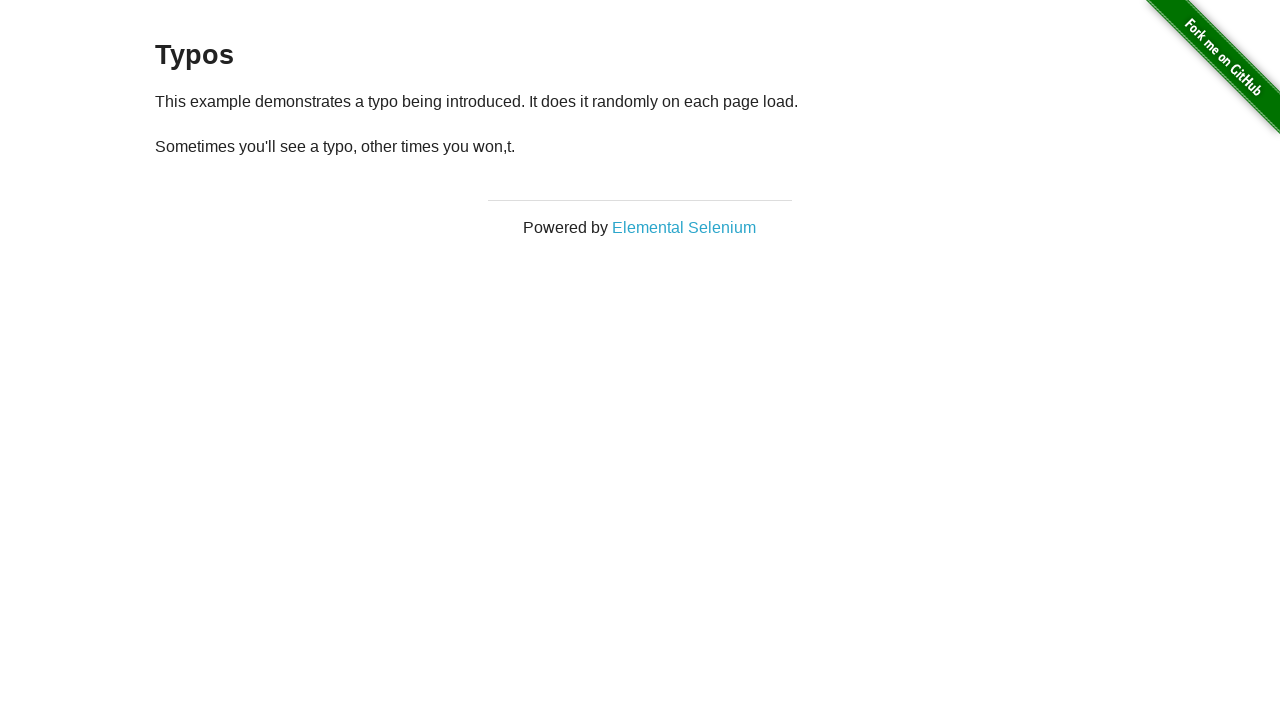

Asserted that paragraph text is not None
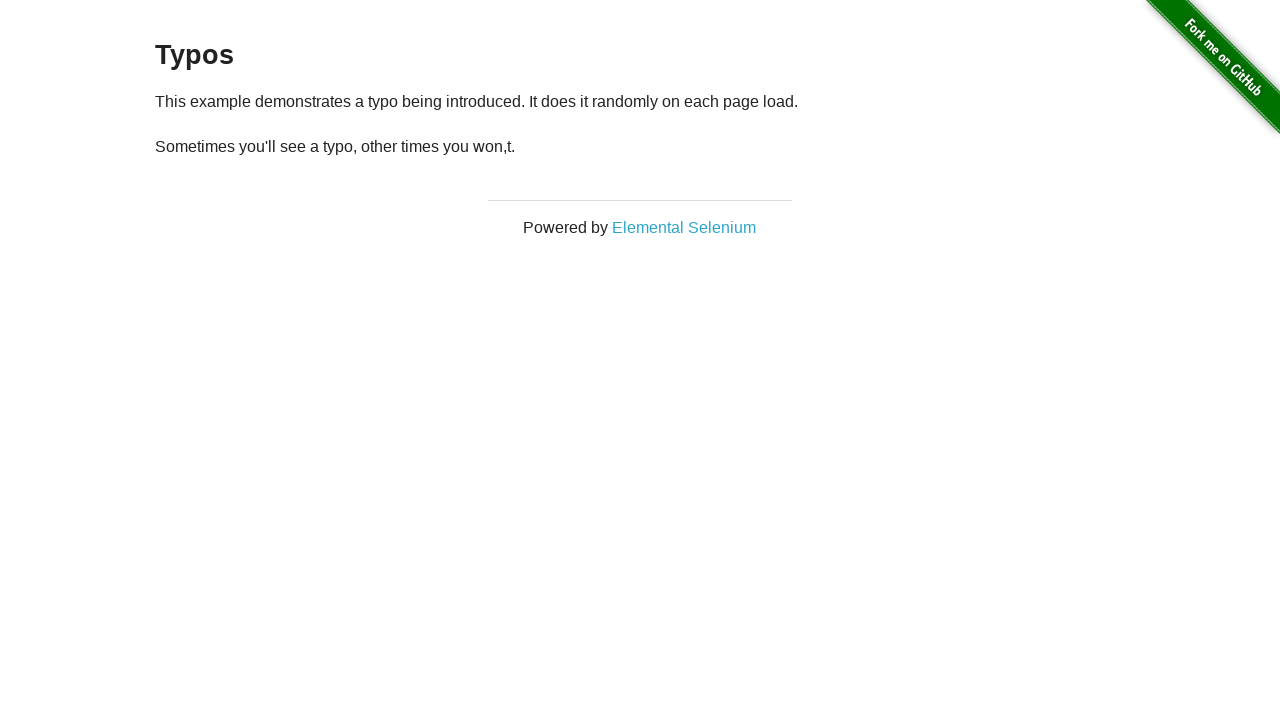

Reloaded page (iteration 7/10) to check for typos
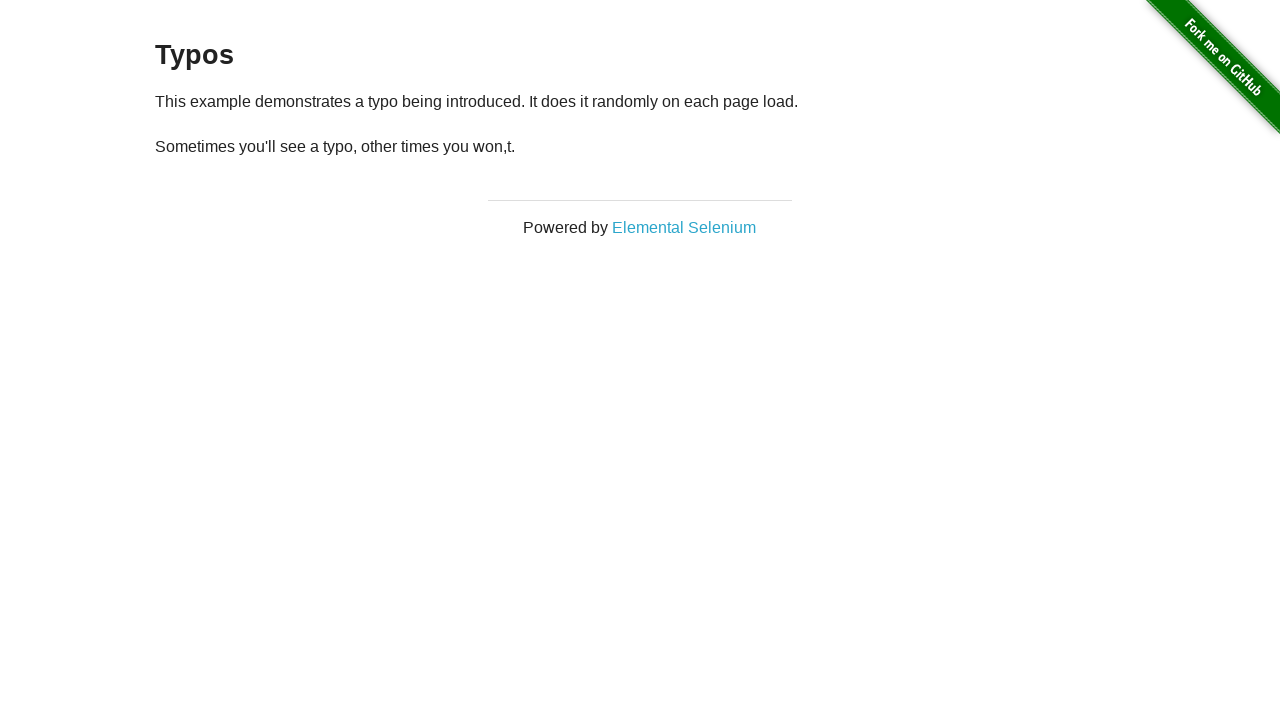

Retrieved all paragraph elements from the page
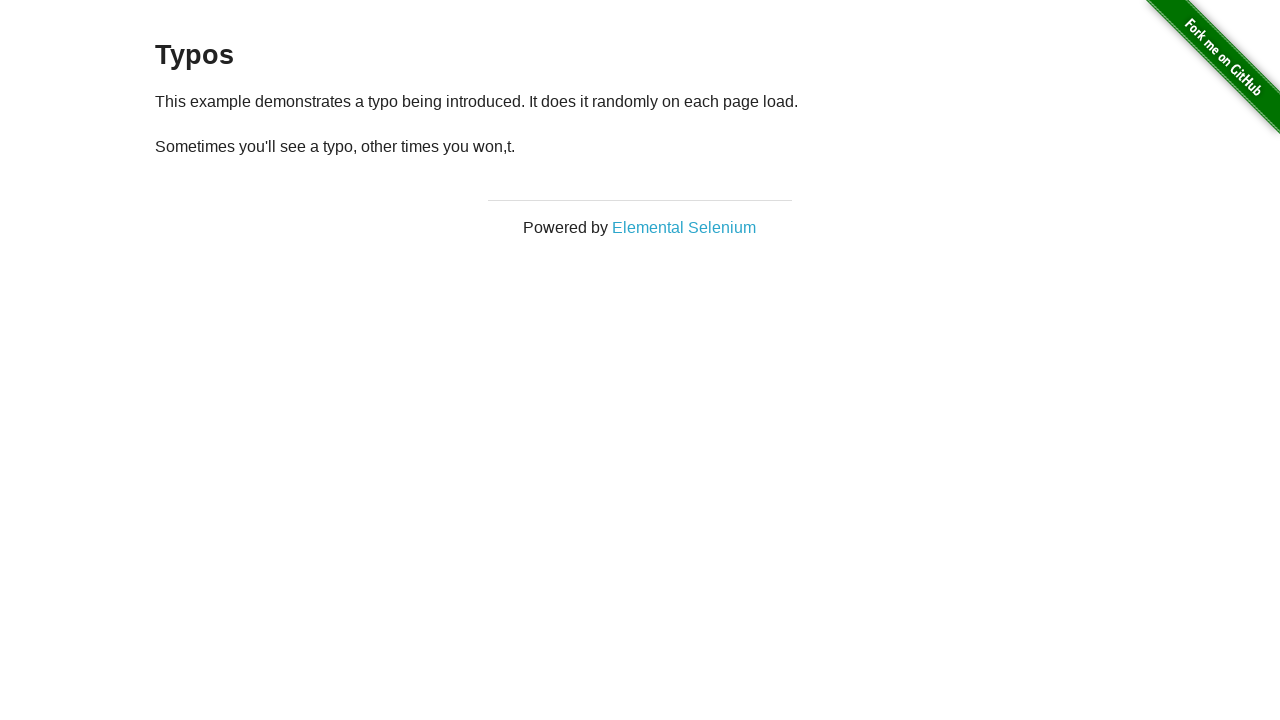

Extracted text from second paragraph: '
  Sometimes you'll see a typo, other times you won,t.
'
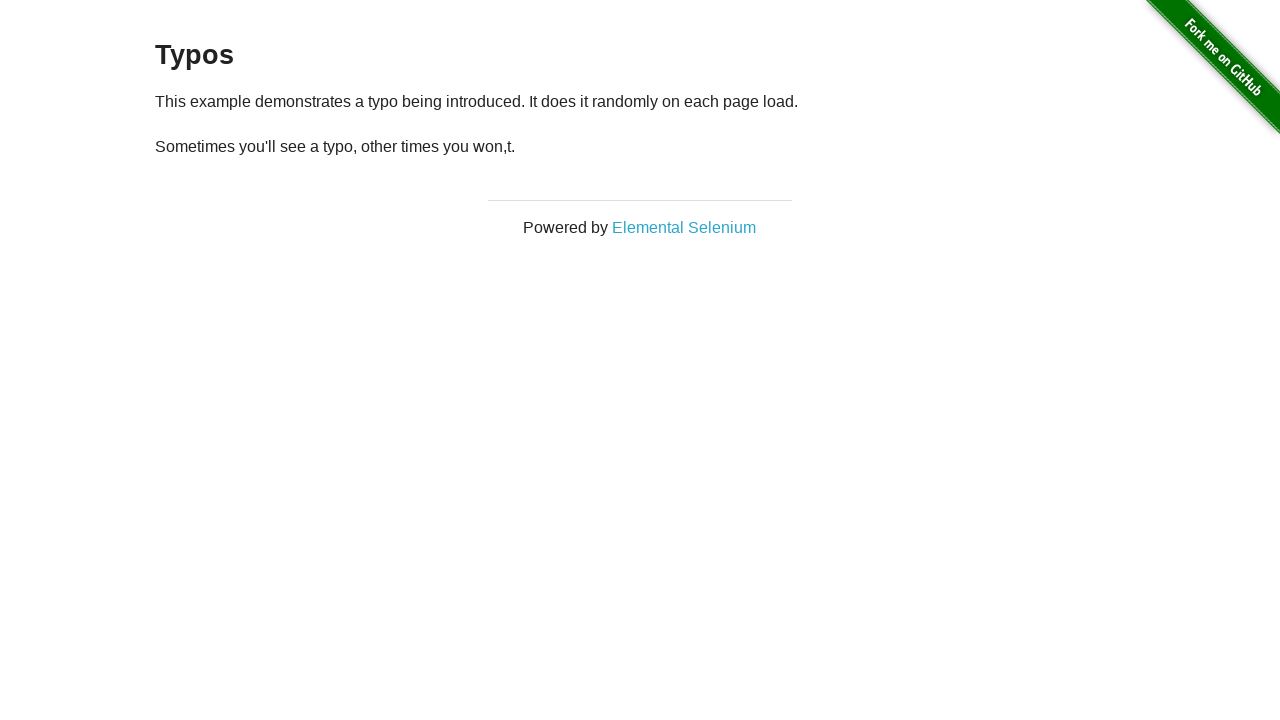

Asserted that paragraph text is not None
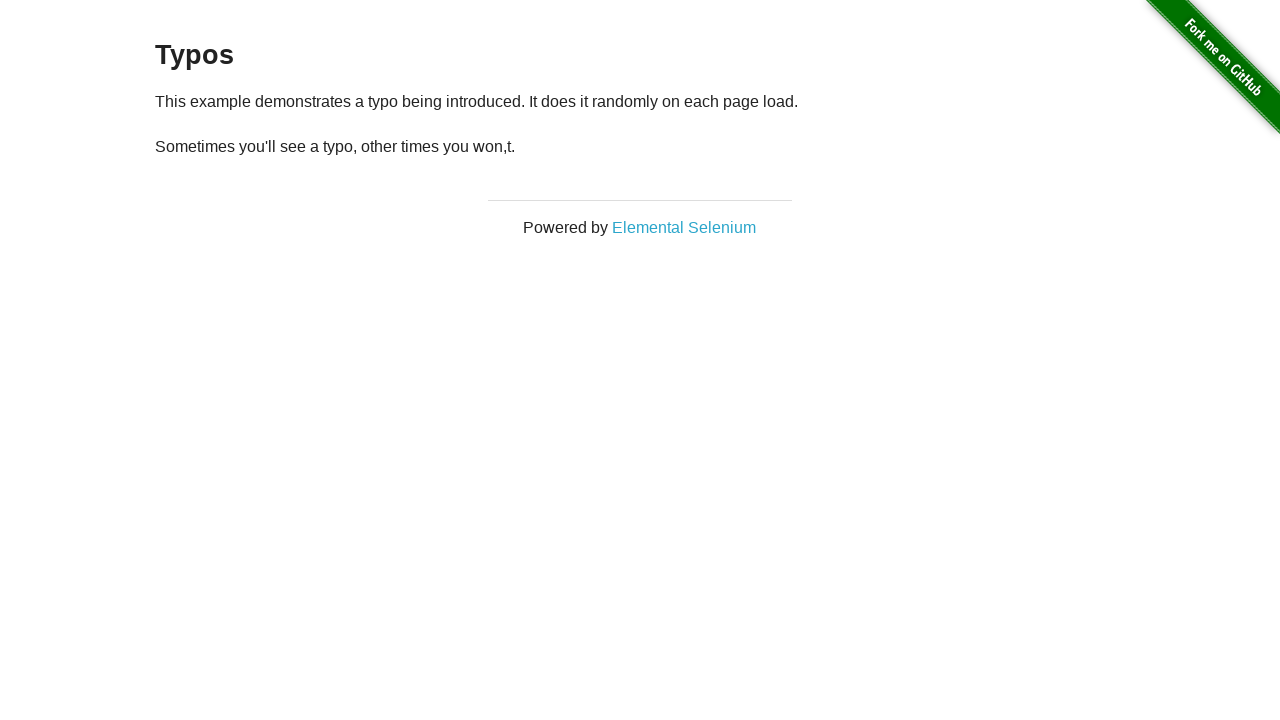

Reloaded page (iteration 8/10) to check for typos
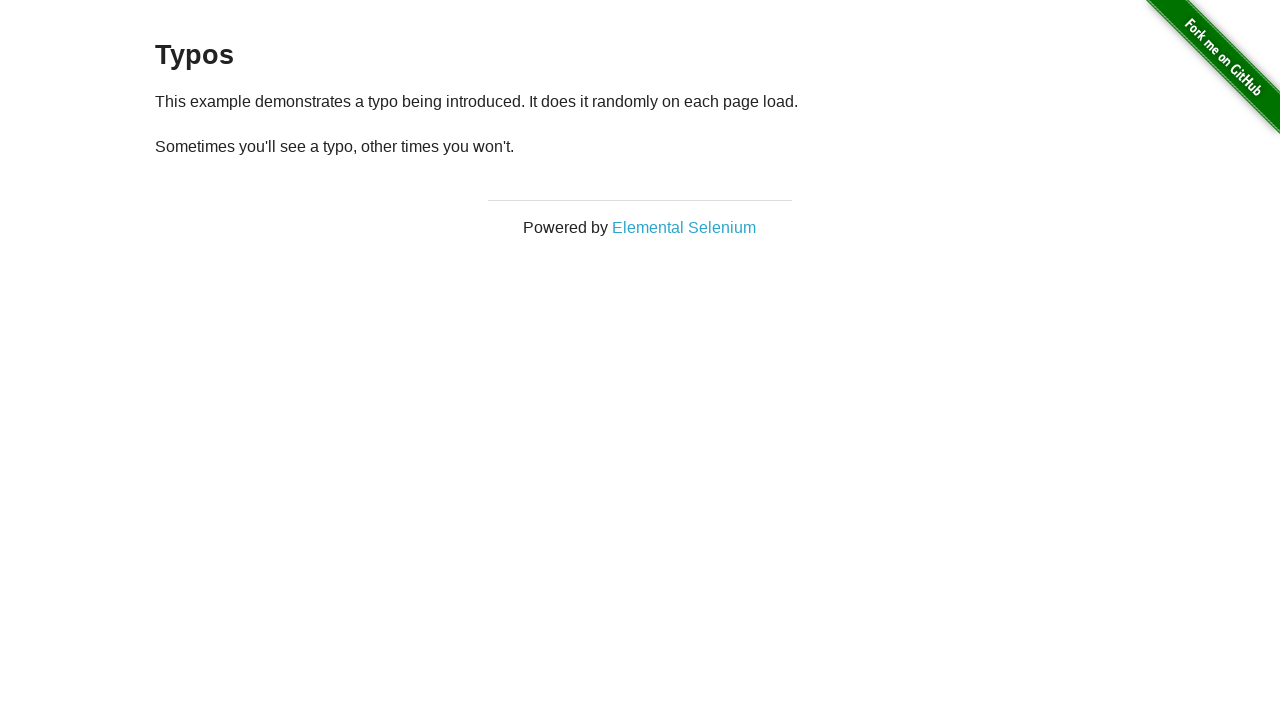

Retrieved all paragraph elements from the page
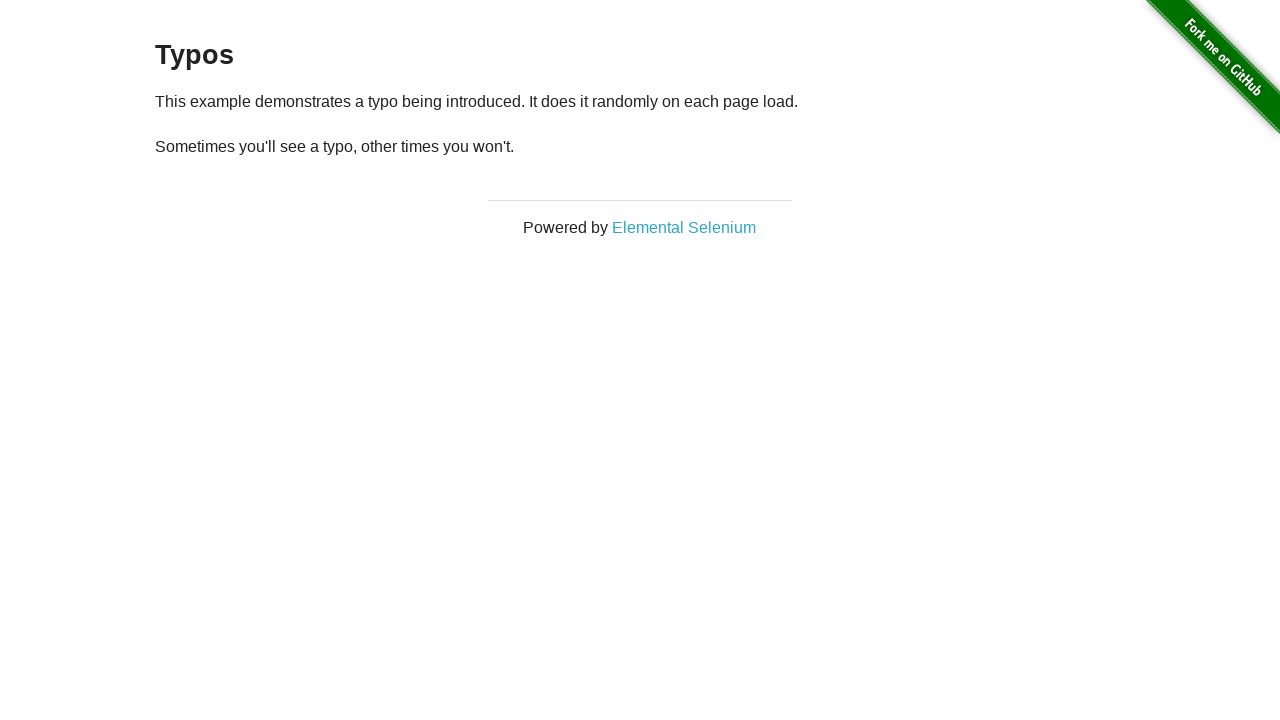

Extracted text from second paragraph: '
  Sometimes you'll see a typo, other times you won't.
'
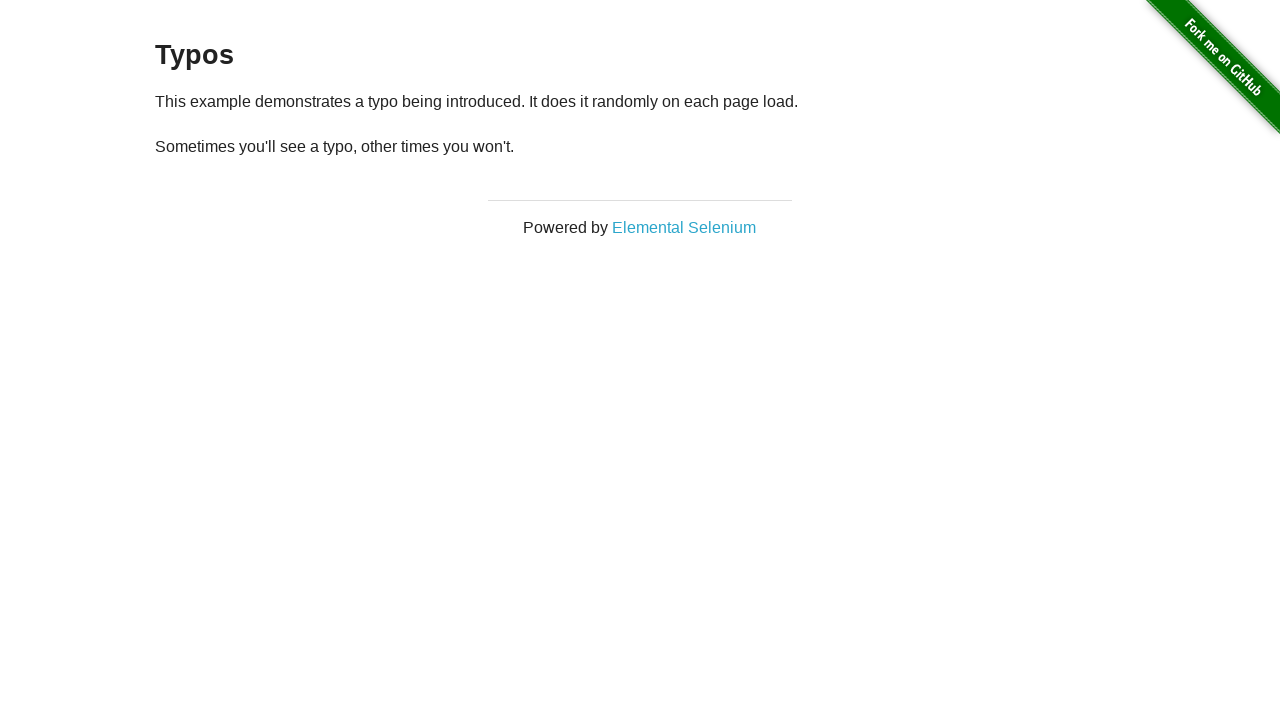

Asserted that paragraph text is not None
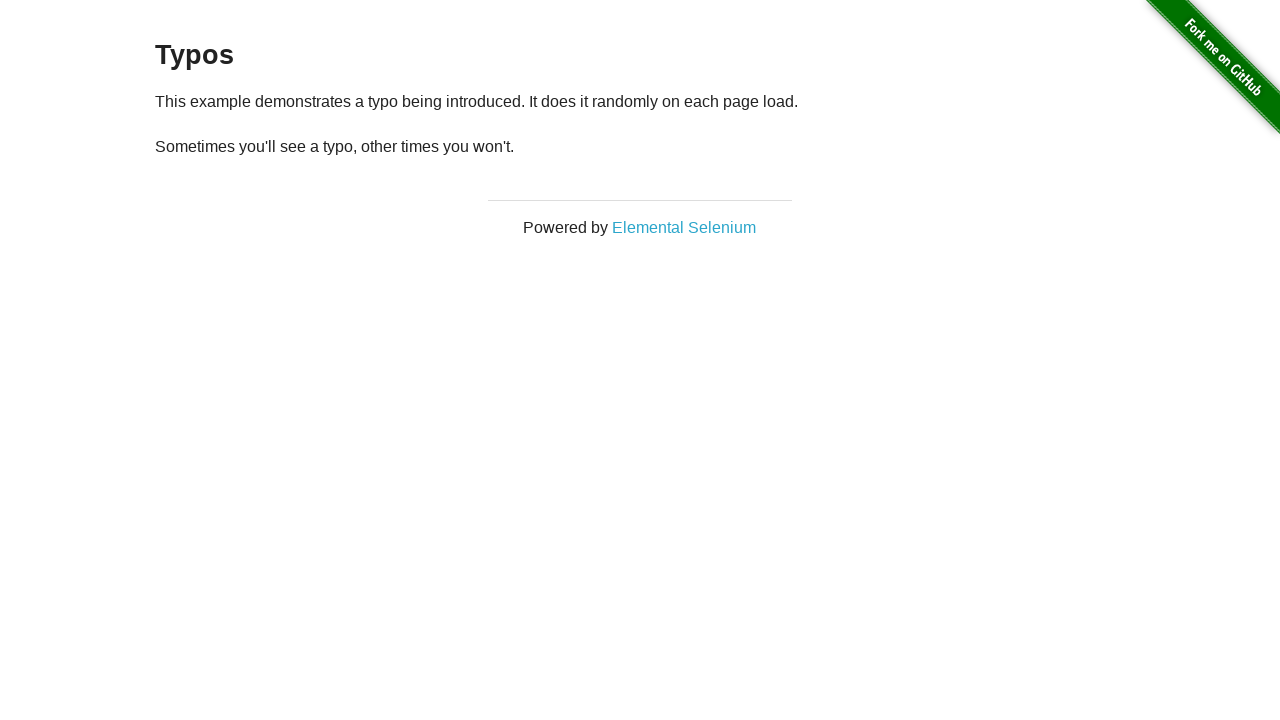

Reloaded page (iteration 9/10) to check for typos
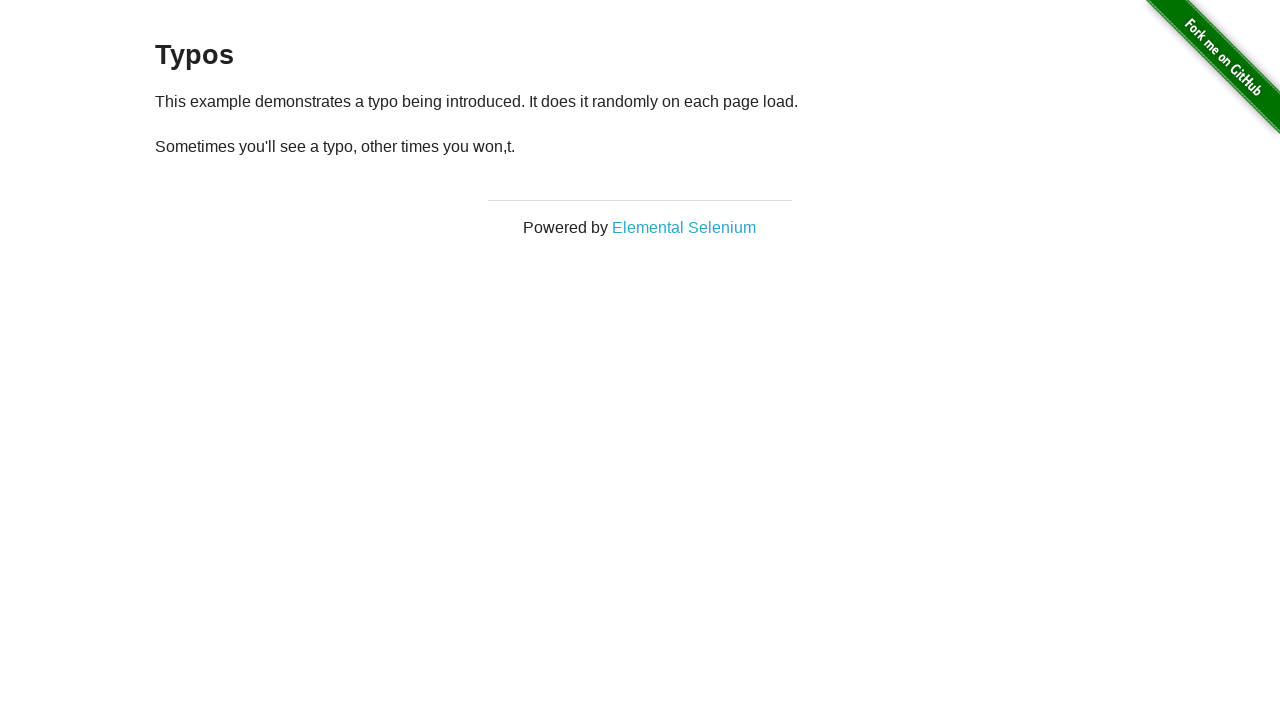

Retrieved all paragraph elements from the page
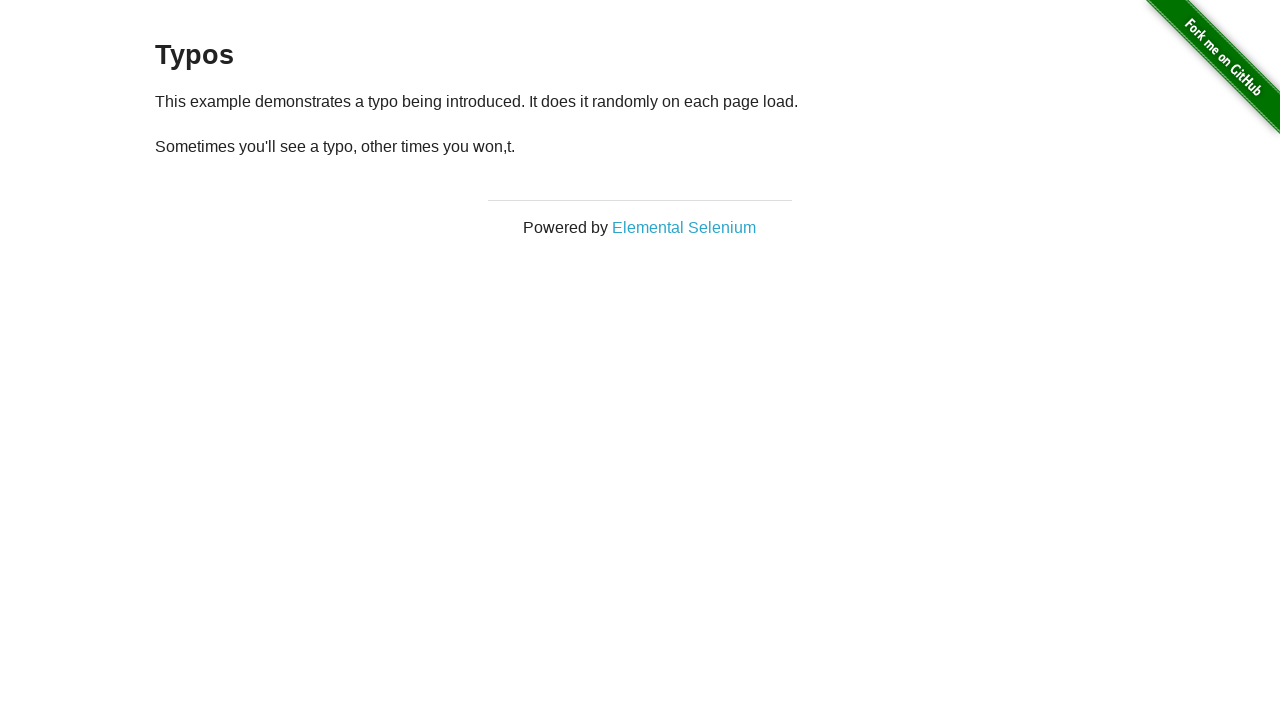

Extracted text from second paragraph: '
  Sometimes you'll see a typo, other times you won,t.
'
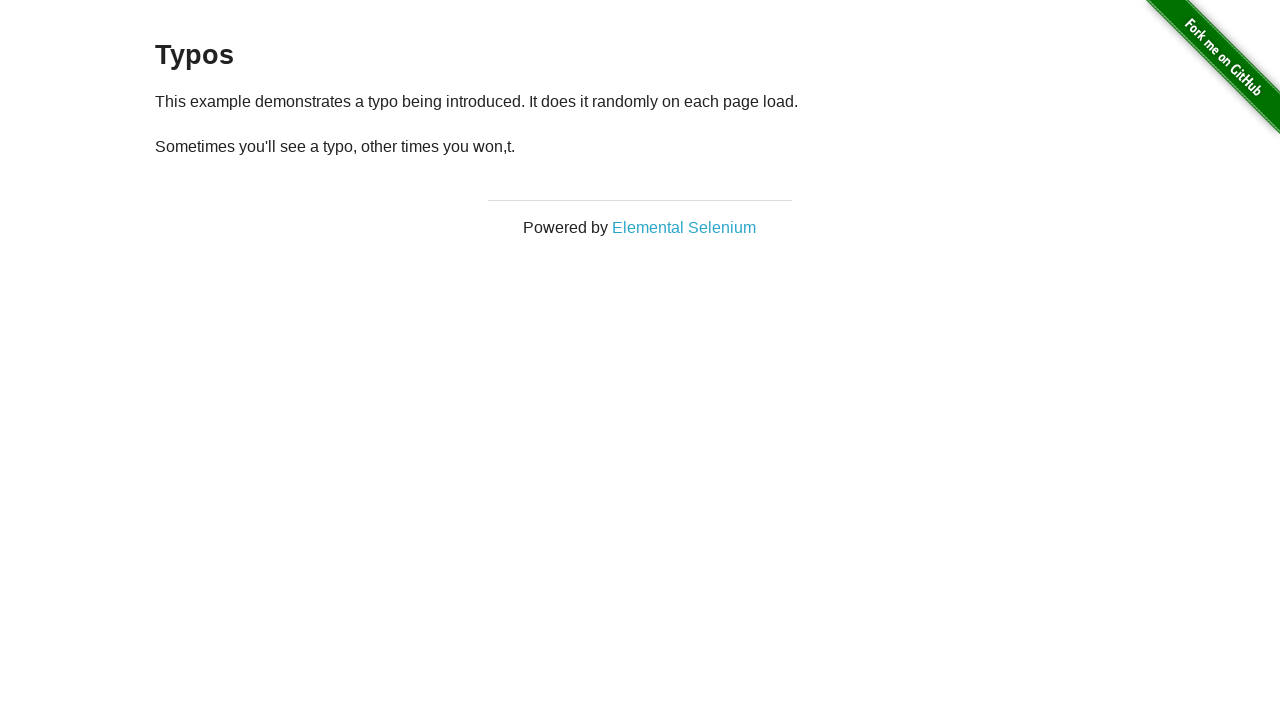

Asserted that paragraph text is not None
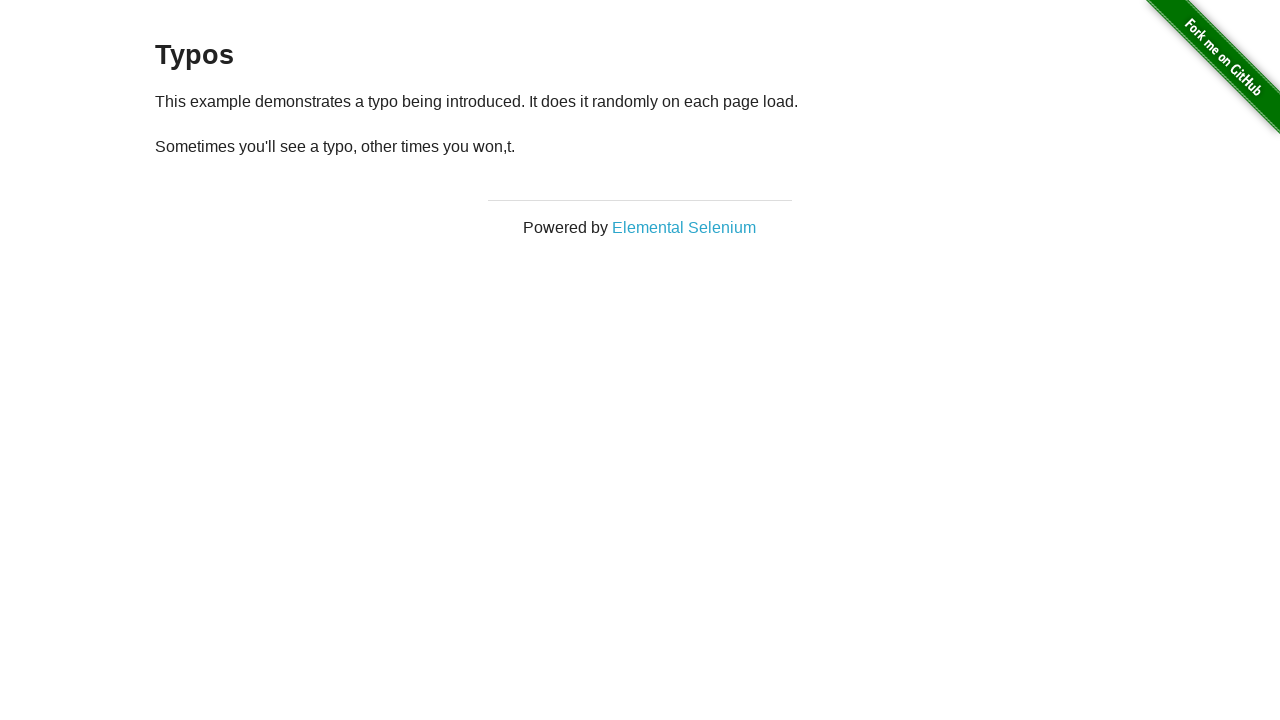

Reloaded page (iteration 10/10) to check for typos
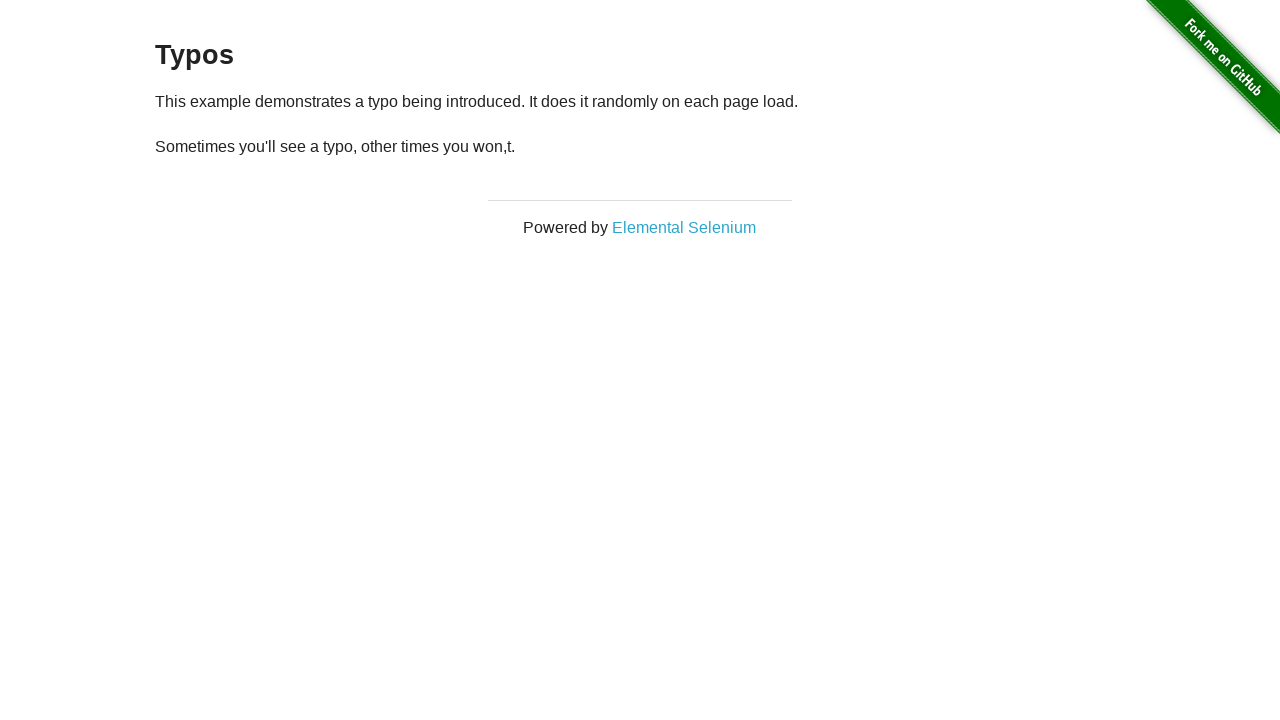

Retrieved all paragraph elements from the page
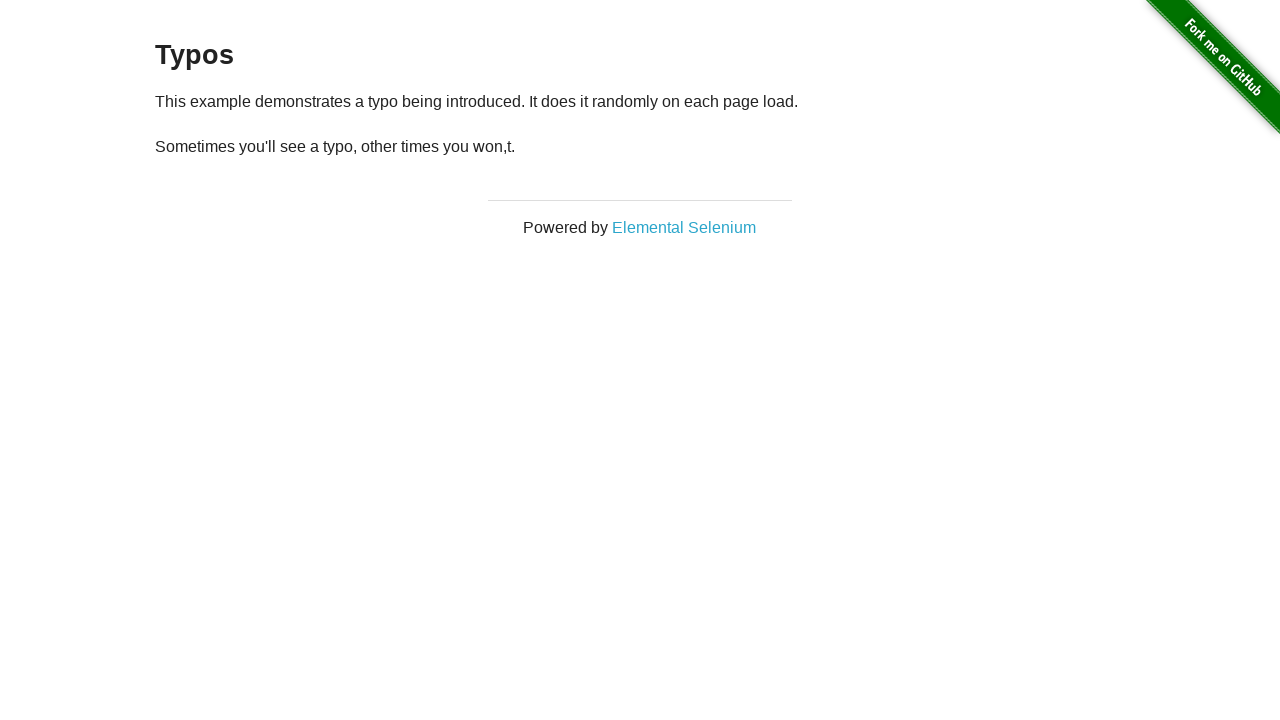

Extracted text from second paragraph: '
  Sometimes you'll see a typo, other times you won,t.
'
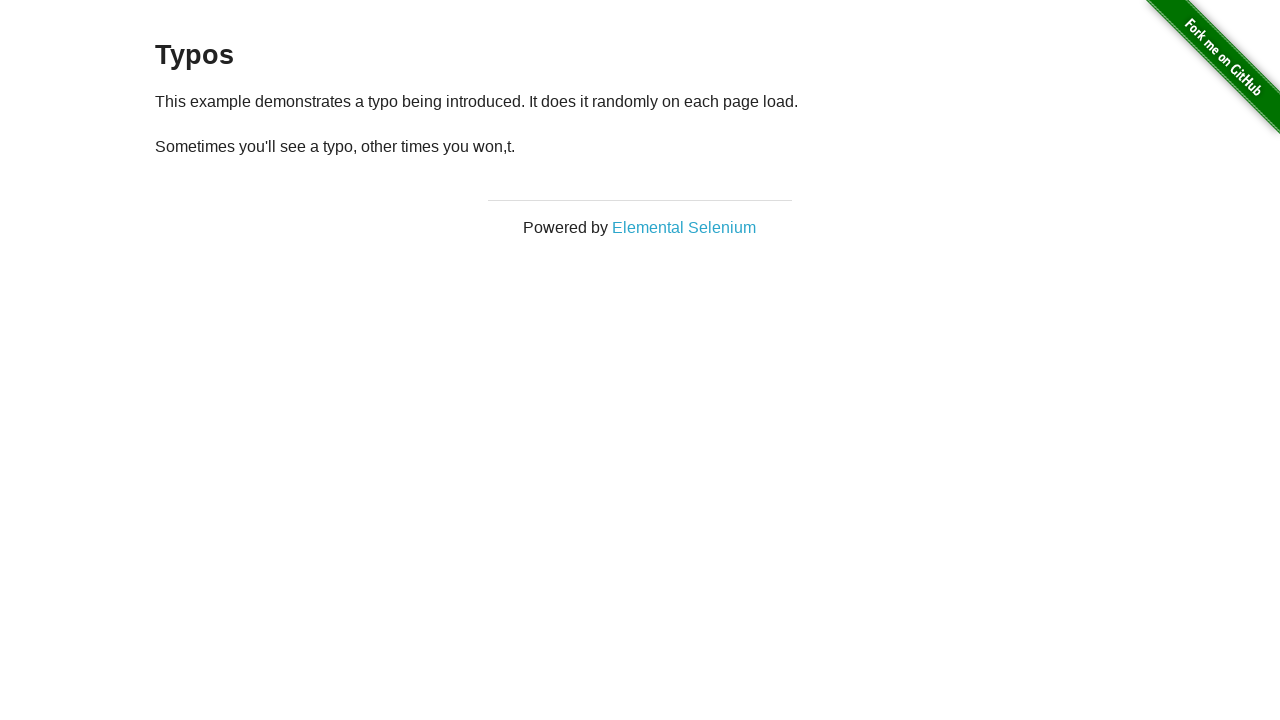

Asserted that paragraph text is not None
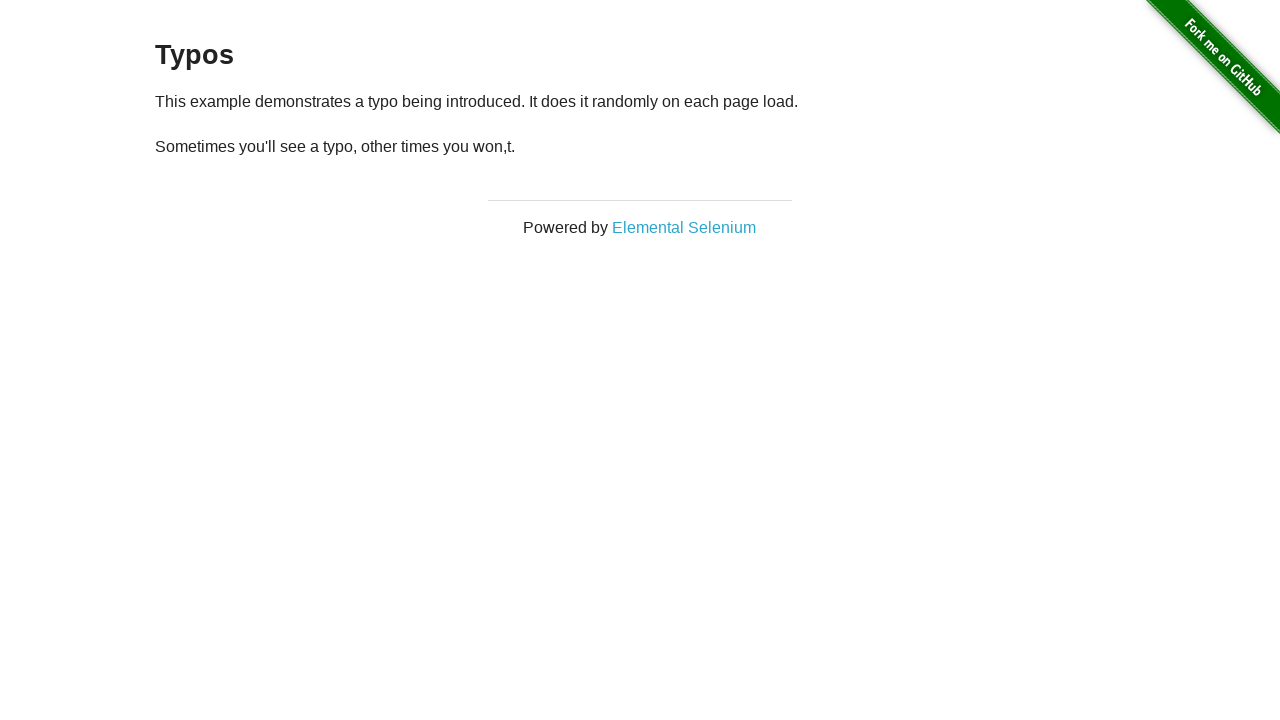

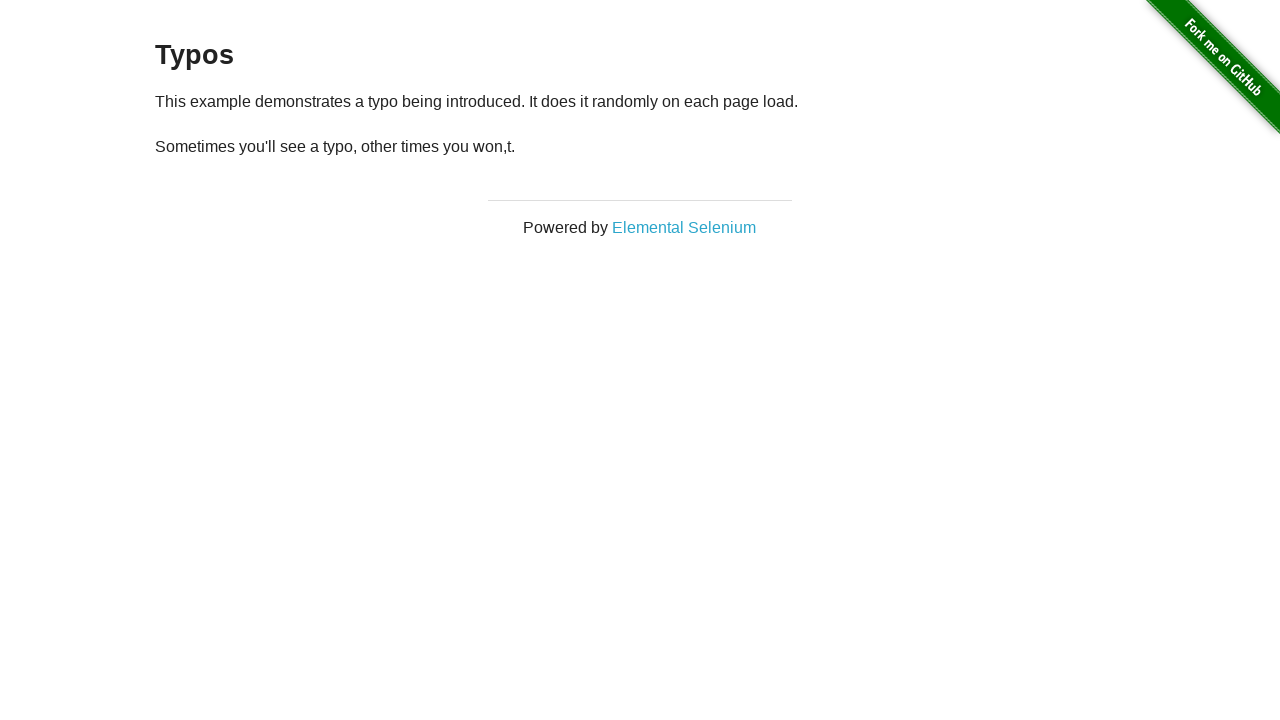